Navigates through a Japanese tennis court reservation system (Nakano Tokyo), selecting facility categories, sport type (hard court tennis), and specific venue (Kamitakada Sports Facility) to reach the availability schedule page.

Starting URL: https://yoyaku.nakano-tokyo.jp/stagia/reserve/grb_init

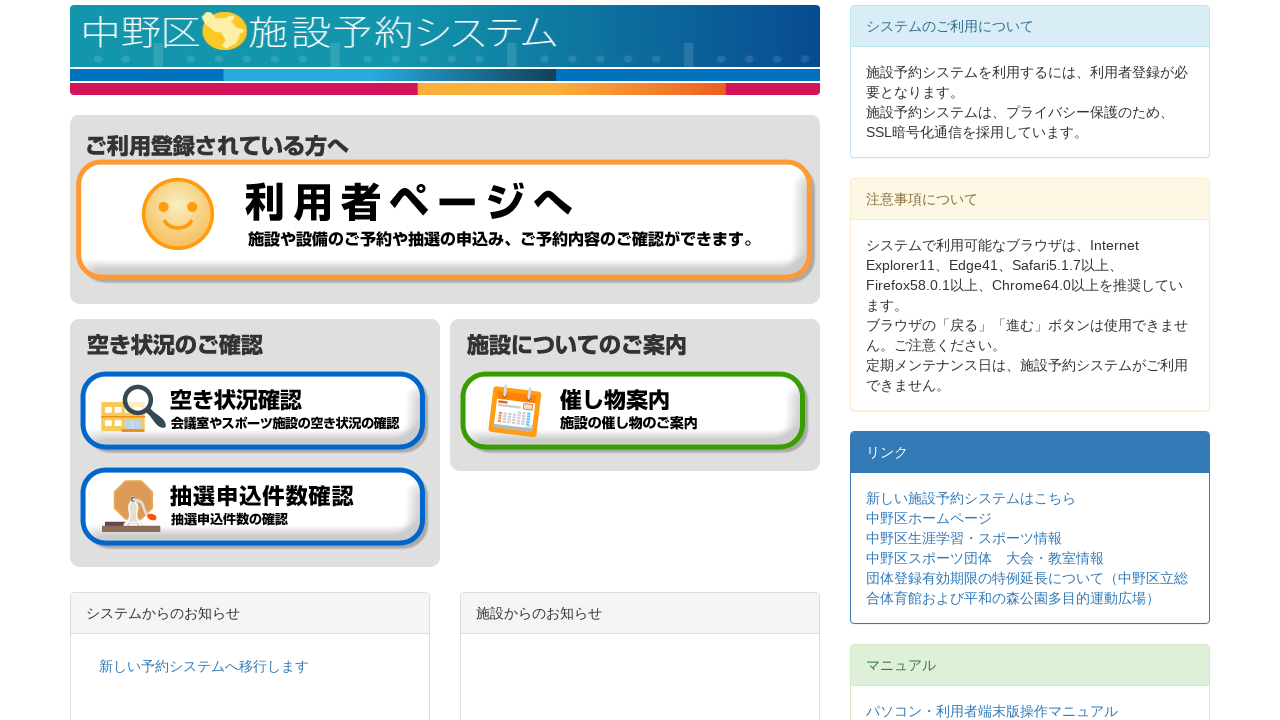

Main page loaded - contents section visible
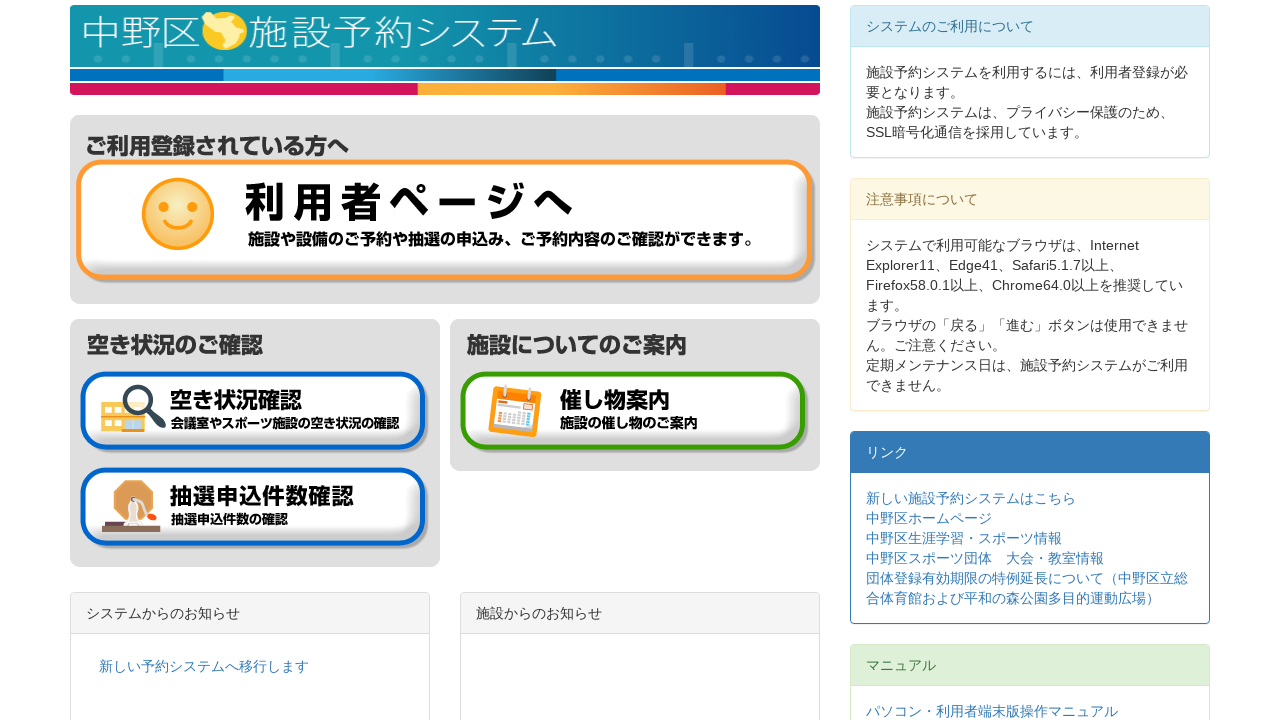

Clicked 'Check Availability' button at (254, 412) on input[type='image'][src*='btn_check_status_01.gif']
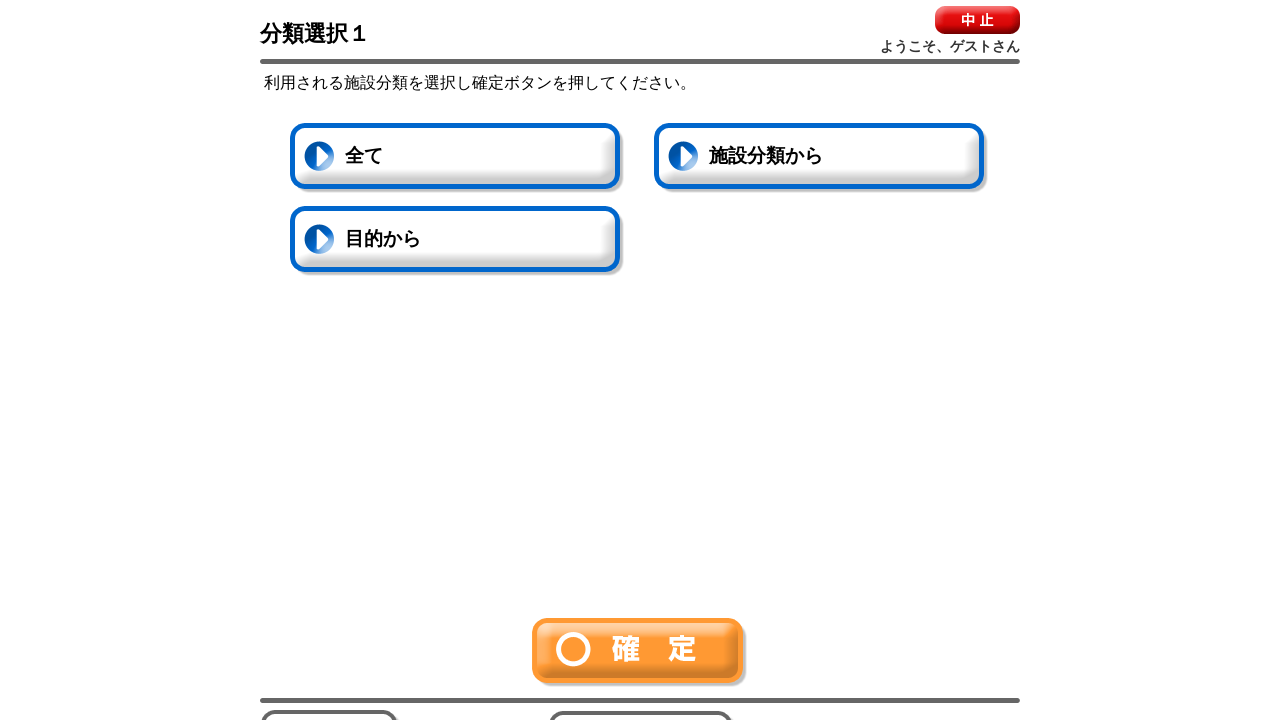

Category selection section loaded
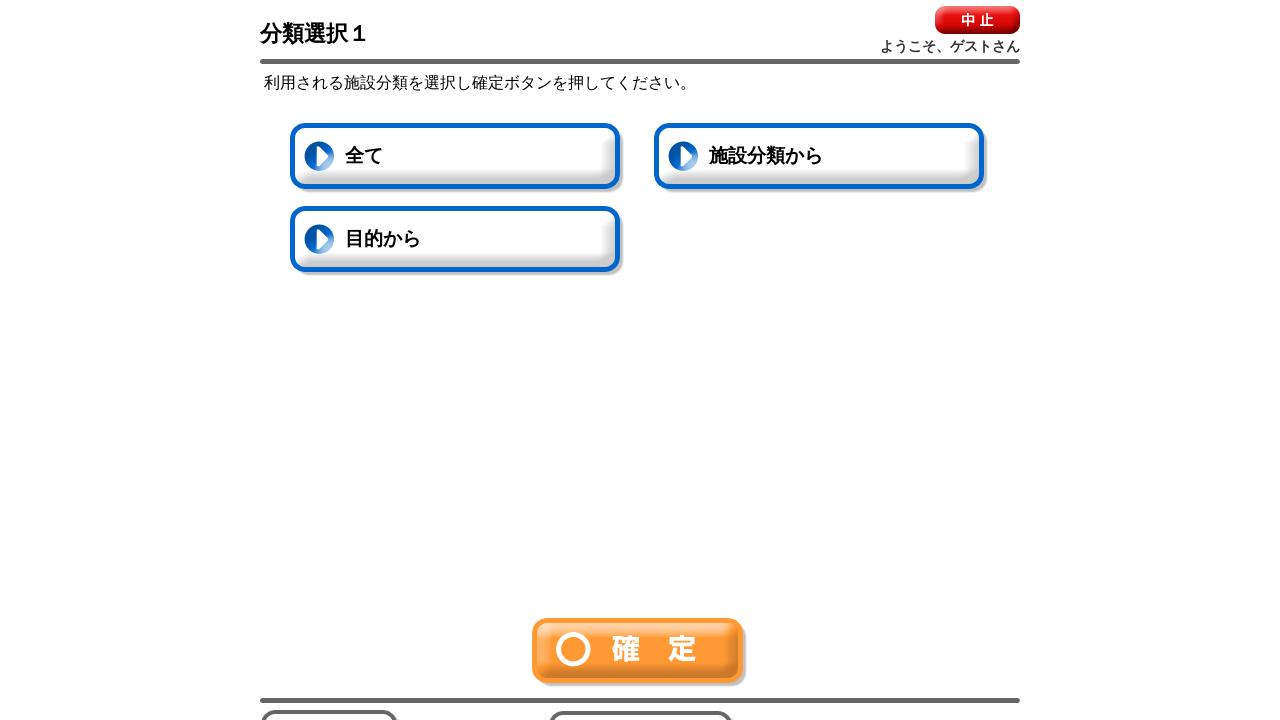

Clicked 'All' button for category selection at (457, 158) on #allChecked
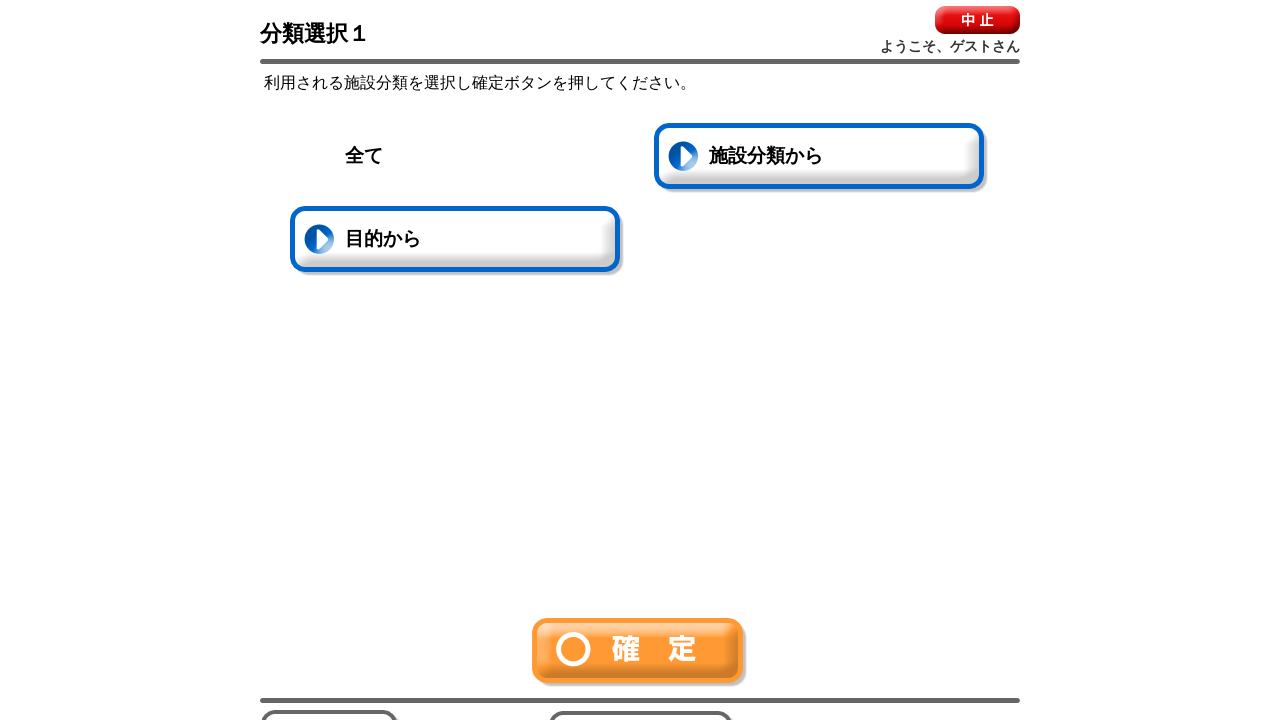

'All' category button is now active
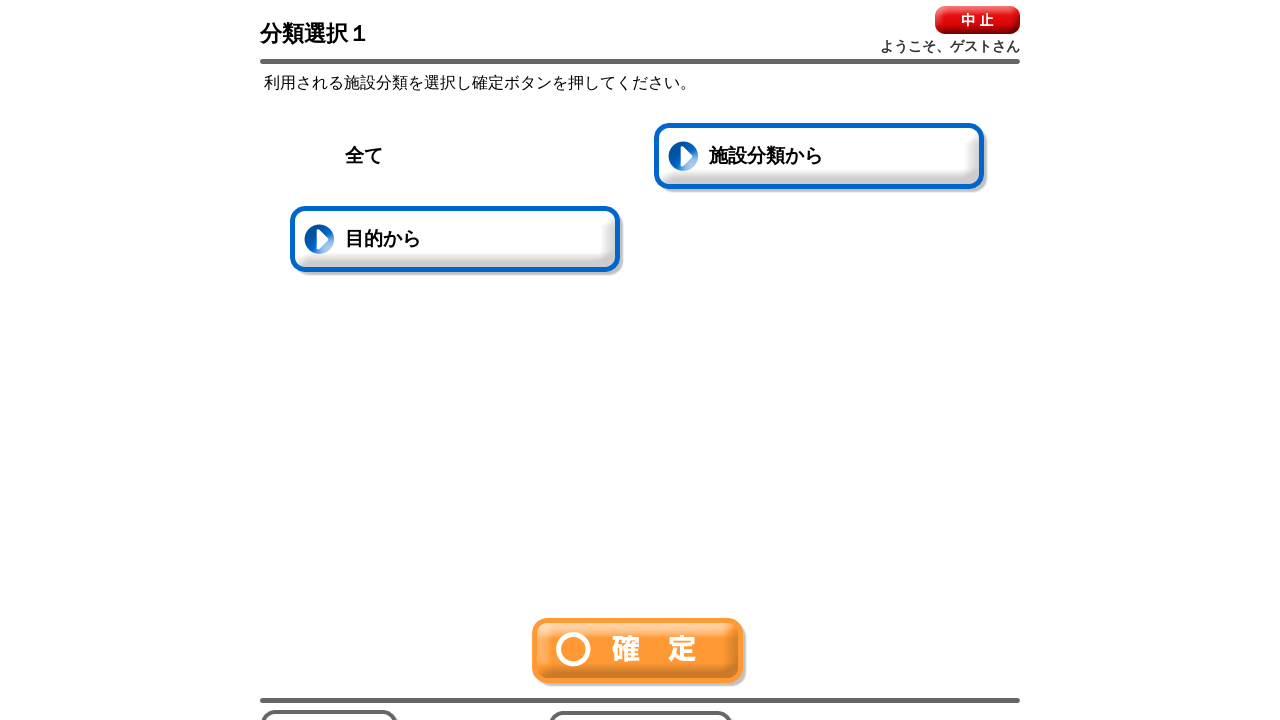

Clicked 'Confirm' button for category selection at (640, 652) on img[src*='btn-ok.gif']
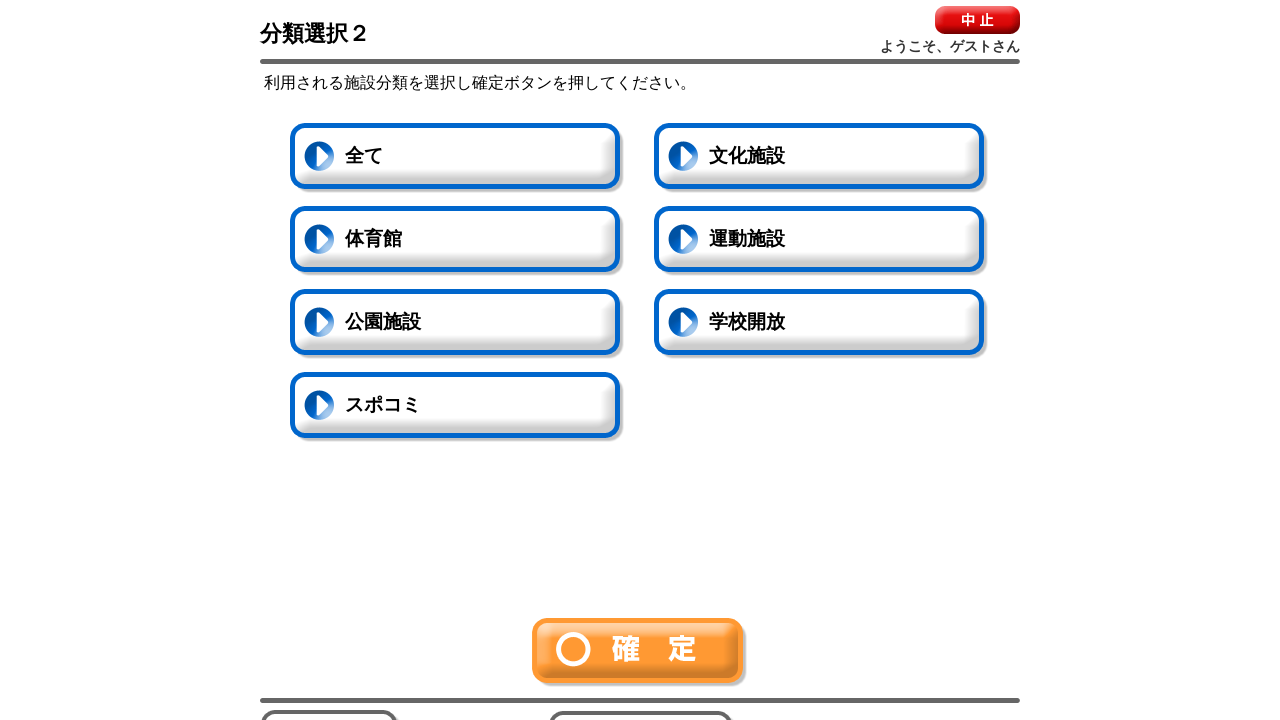

Facility type selection section loaded
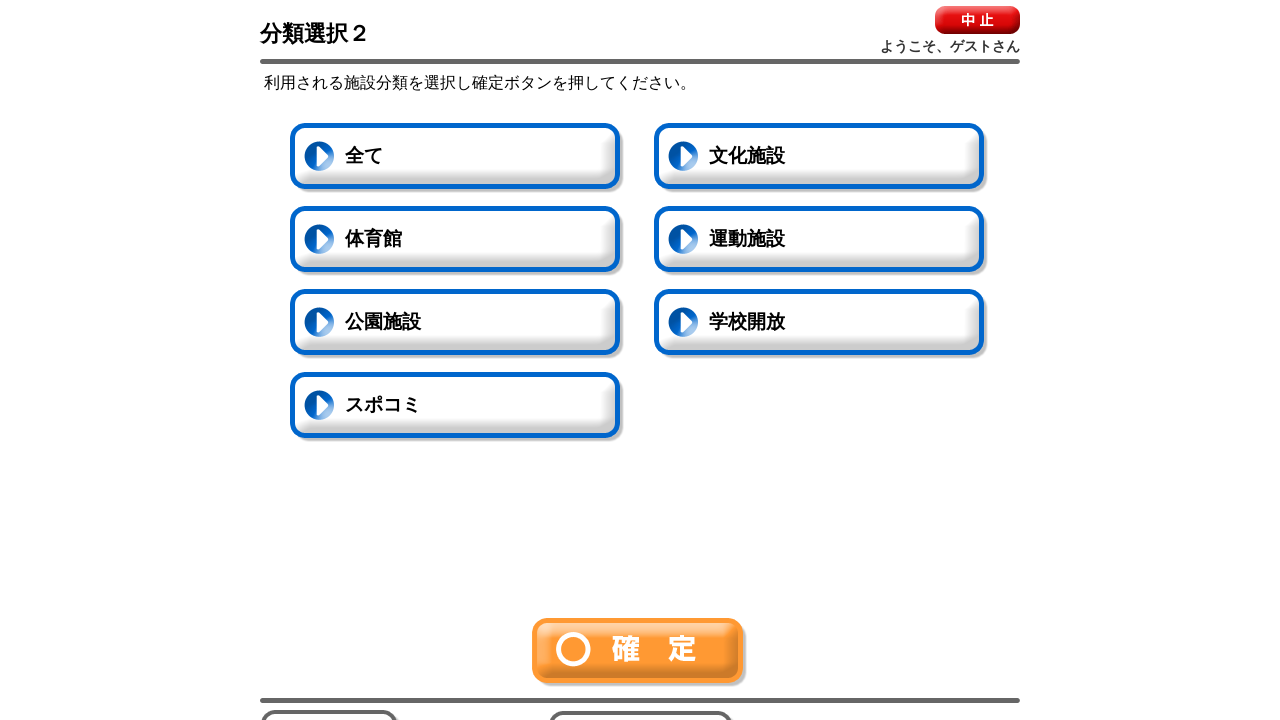

Clicked 'Sports Facility' button at (821, 241) on #button2
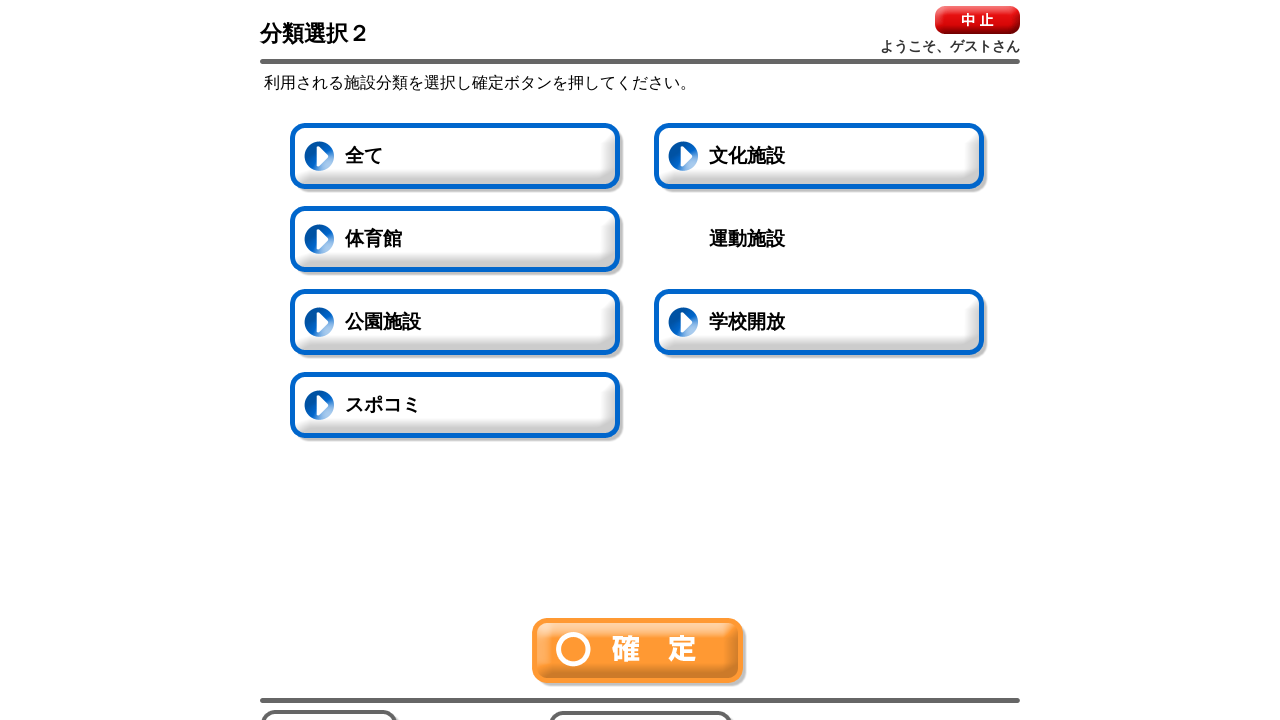

'Sports Facility' button is now active
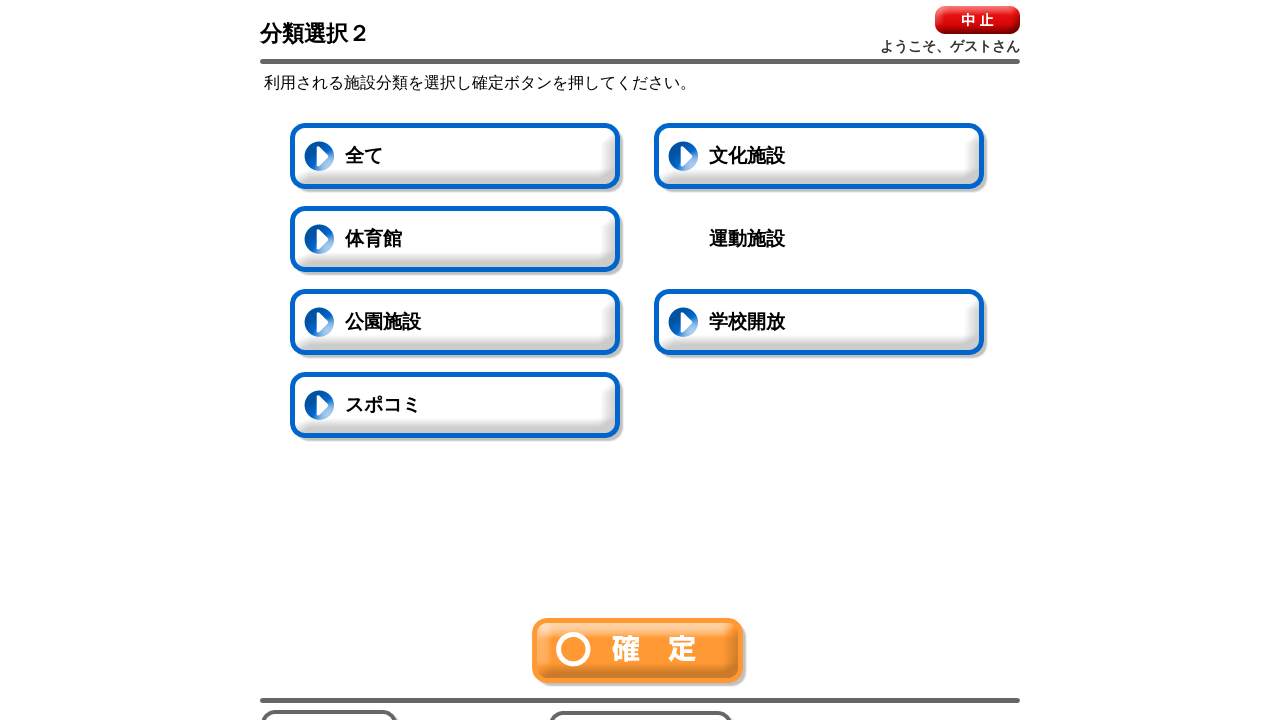

Clicked 'Confirm' button for facility type selection at (640, 652) on img[src*='btn-ok.gif']
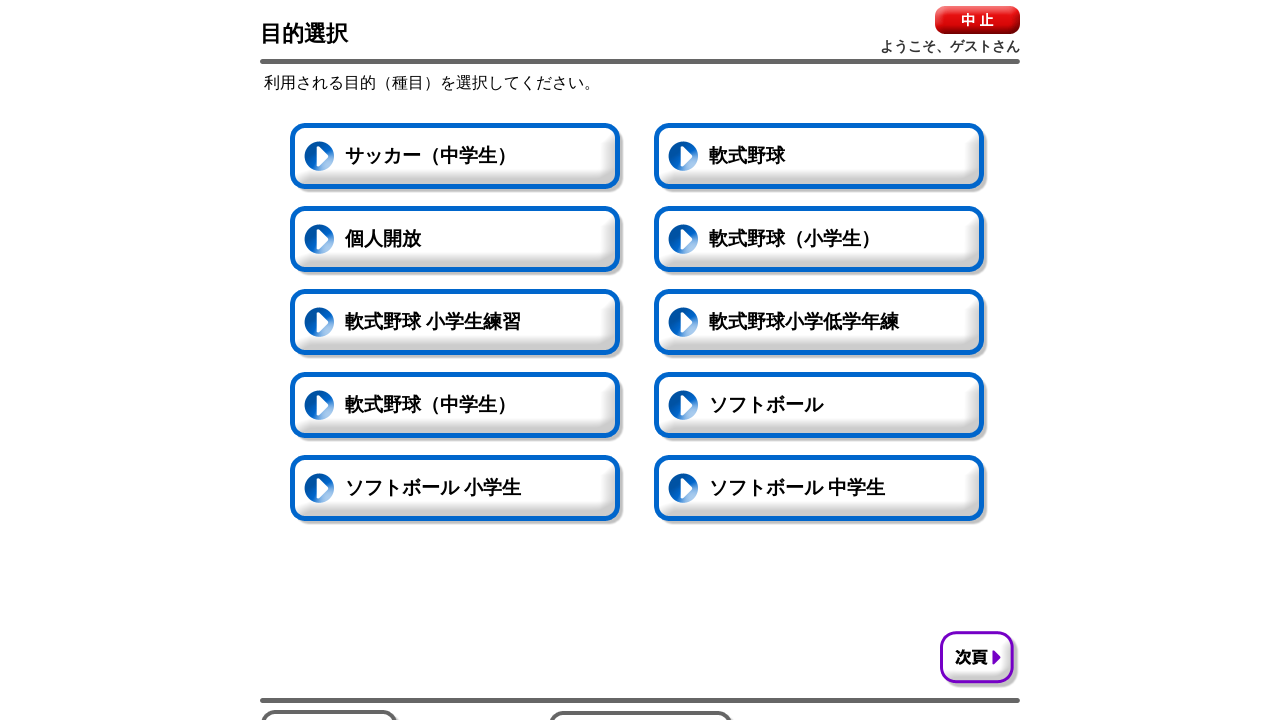

Next page button is visible
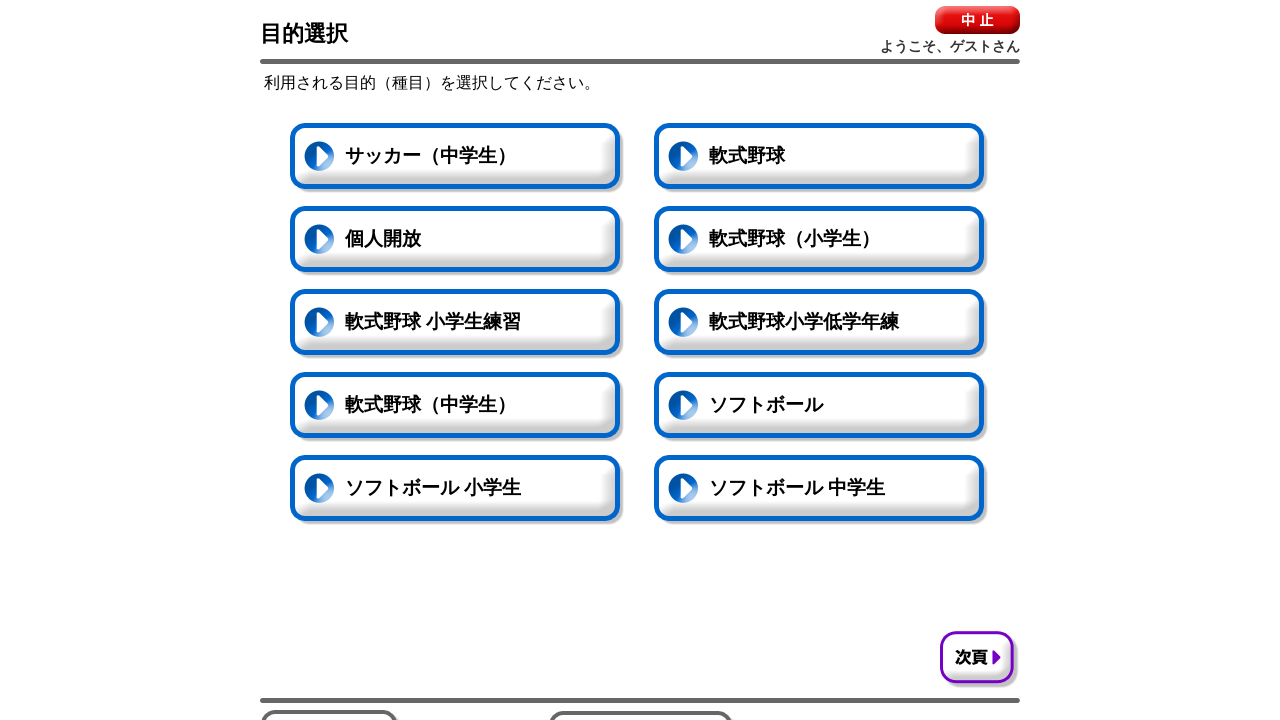

Clicked 'Next Page' button at (980, 660) on #nextButton
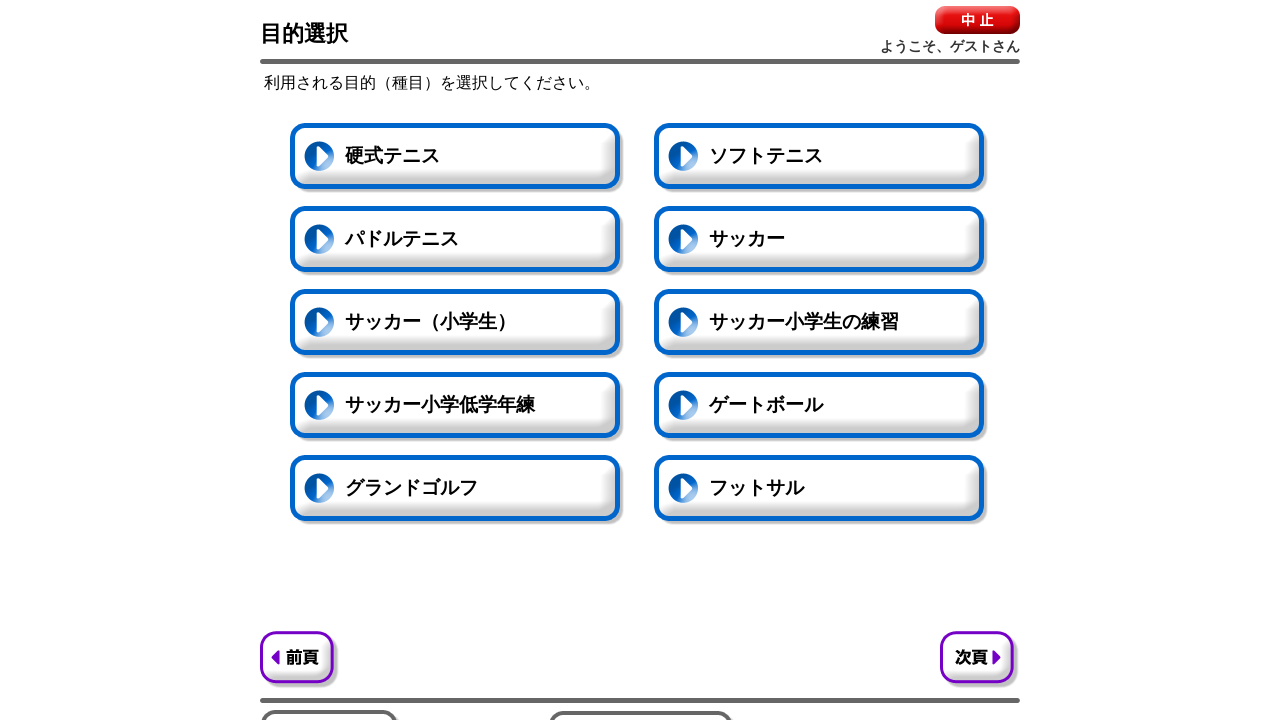

Hard court tennis option is now available
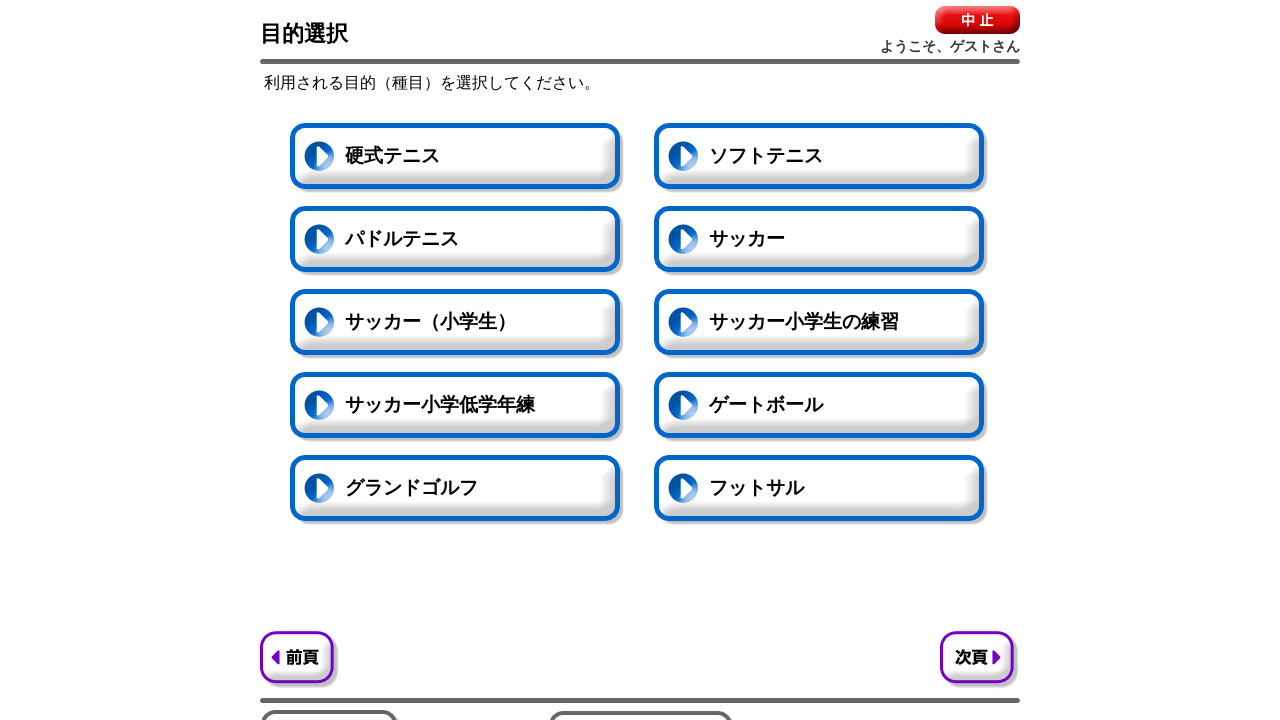

Clicked 'Hard Court Tennis' sport type at (457, 158) on a:has-text('硬式テニス')
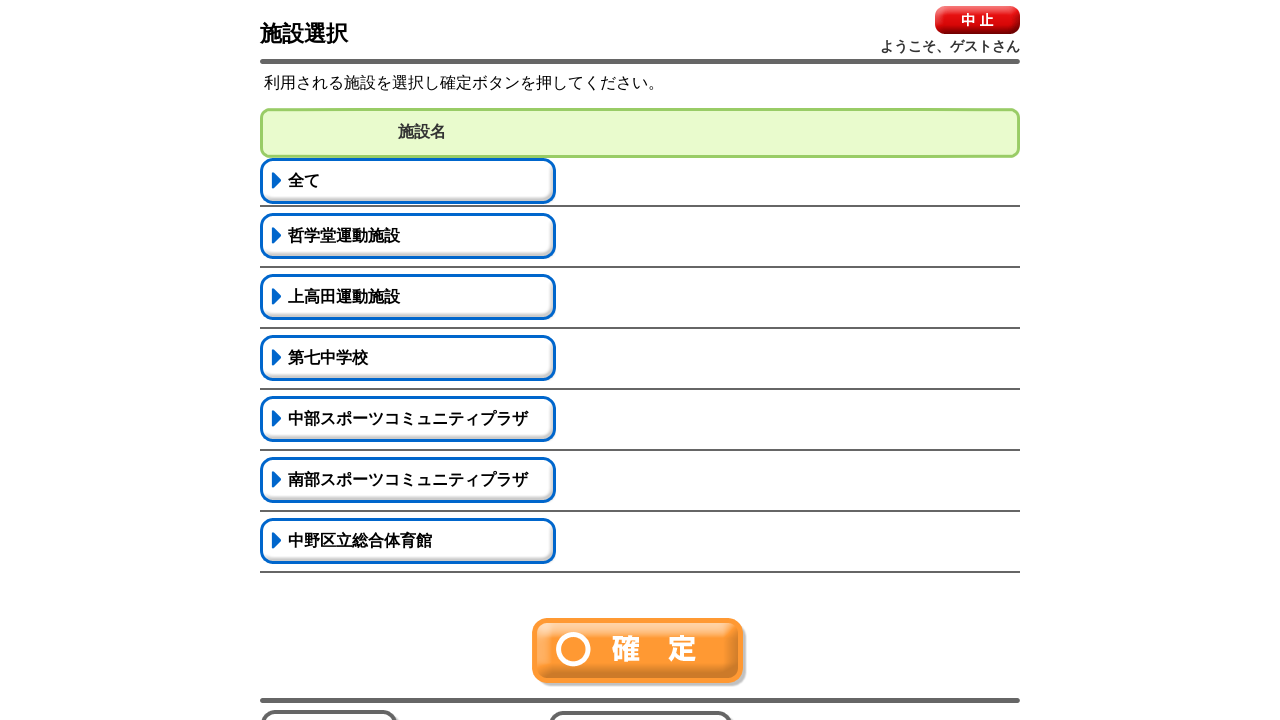

Facility selection options loaded
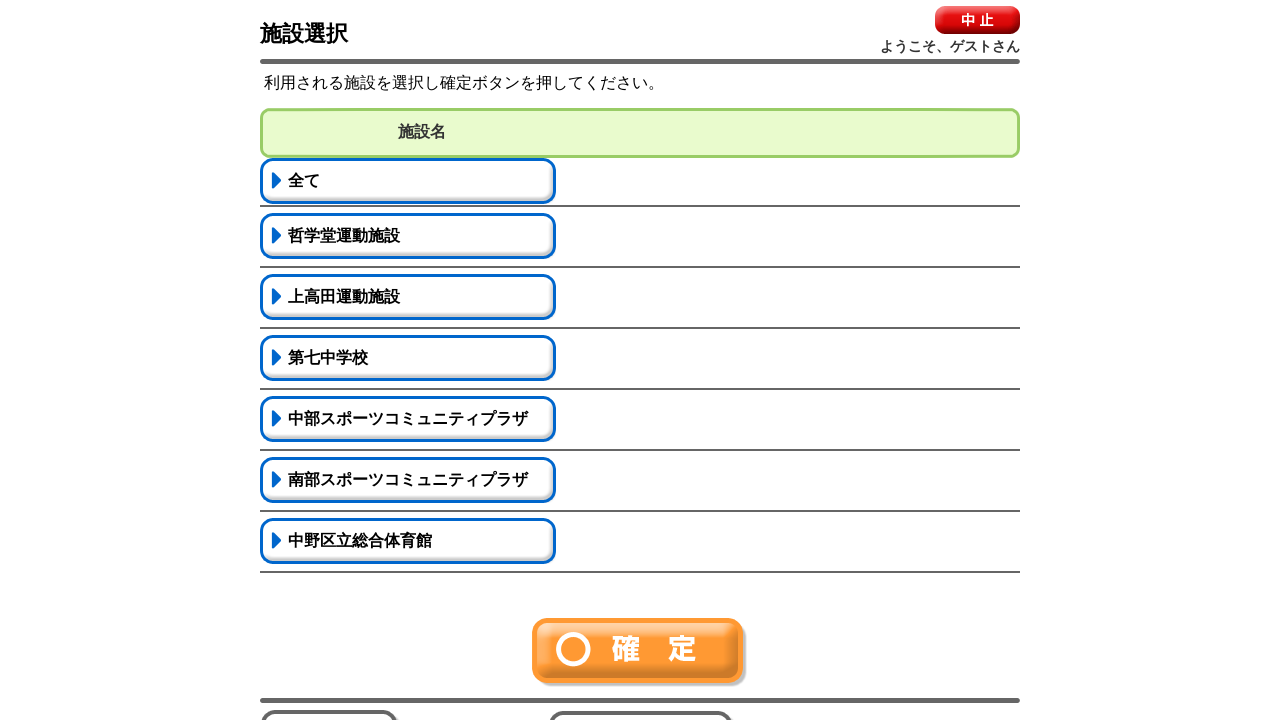

Clicked 'Kamitakada Sports Facility' venue at (422, 297) on #id1
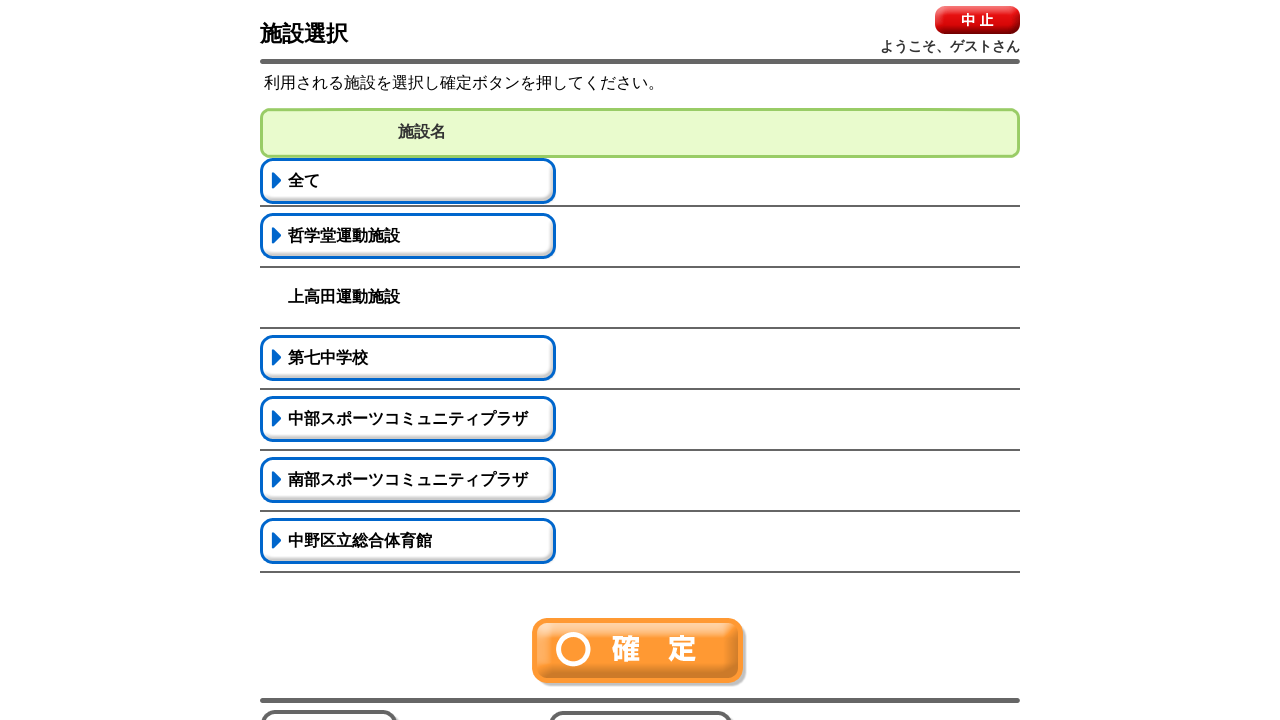

'Kamitakada Sports Facility' is now selected
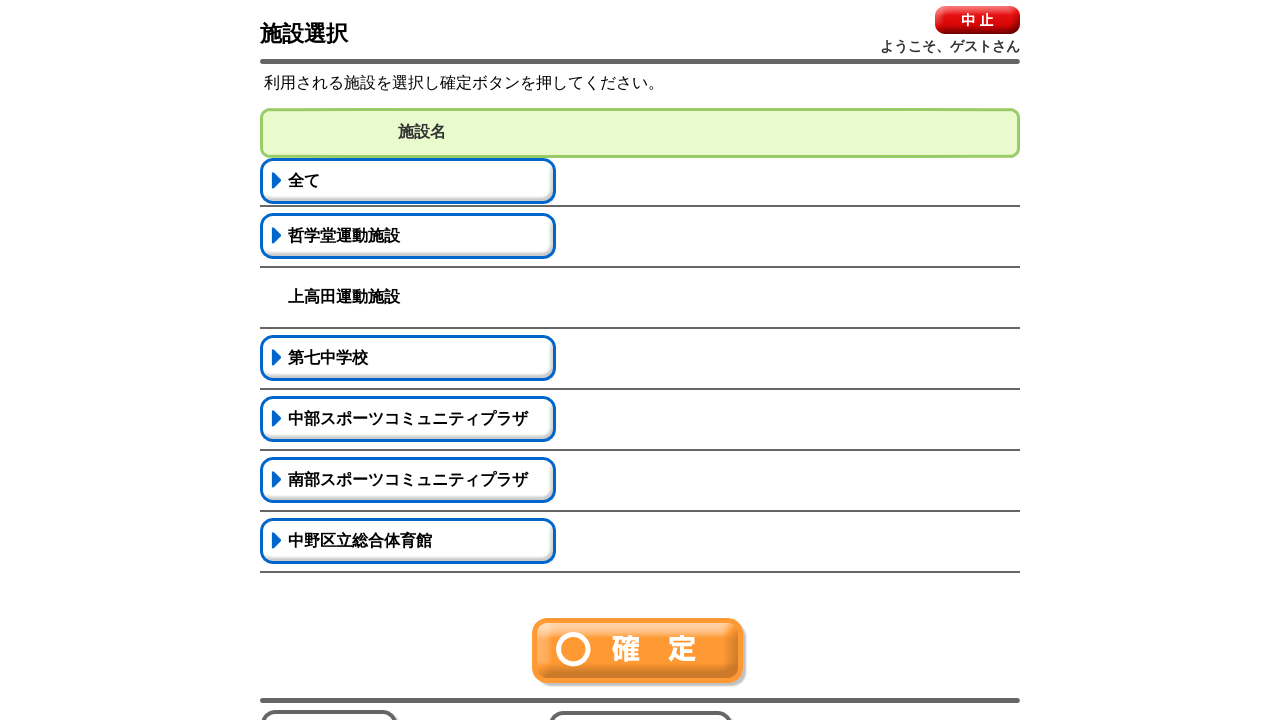

Clicked 'Confirm' button for venue selection at (640, 652) on #btnOk
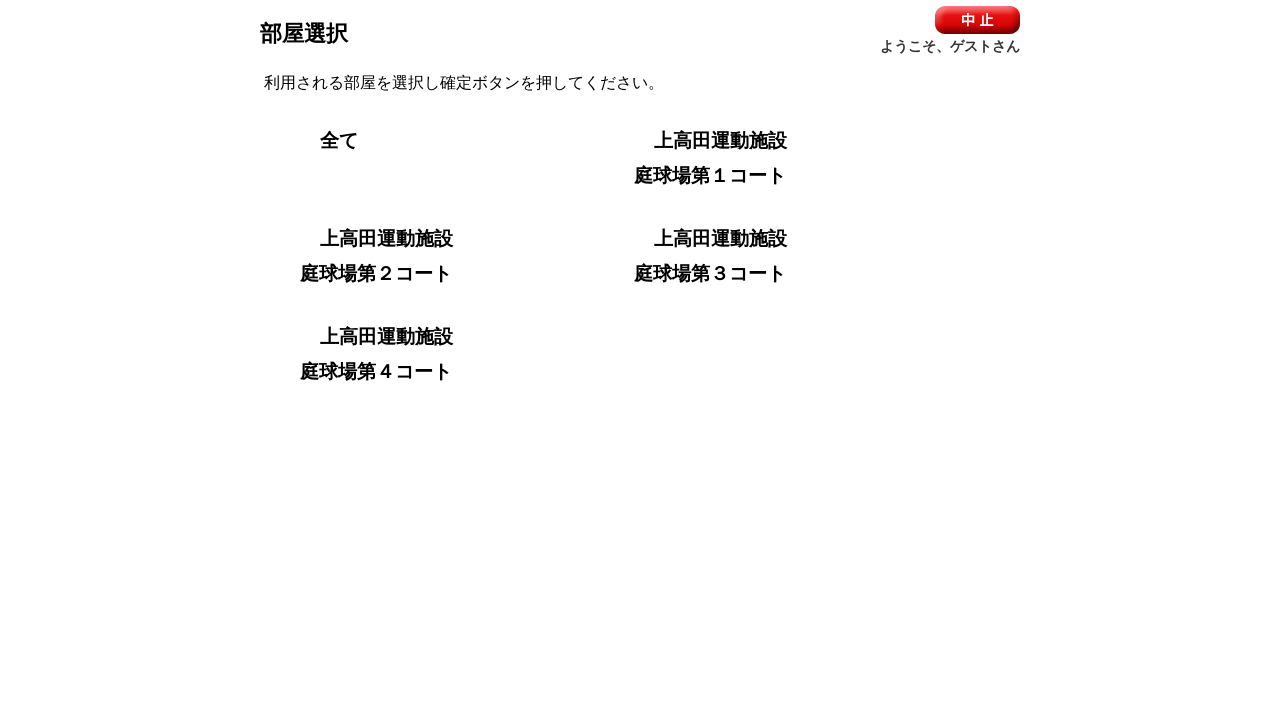

Court selection section loaded
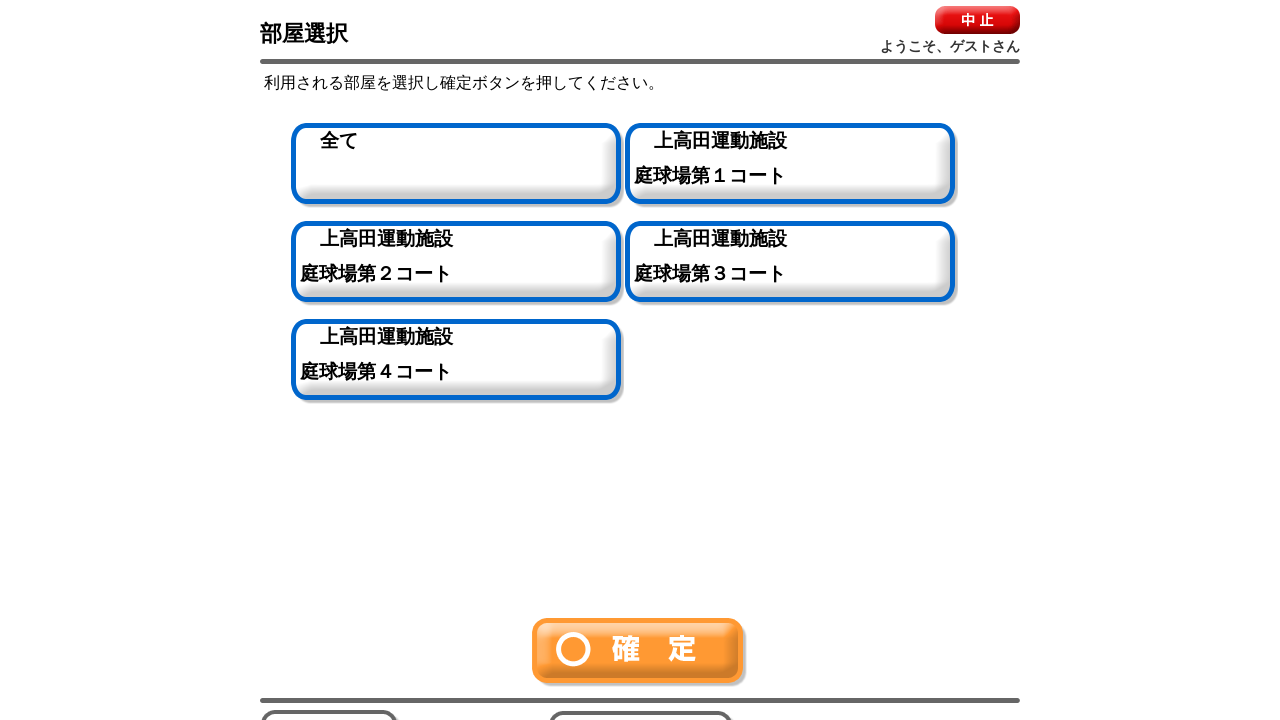

Clicked 'All' button for court selection at (467, 165) on #allChecked
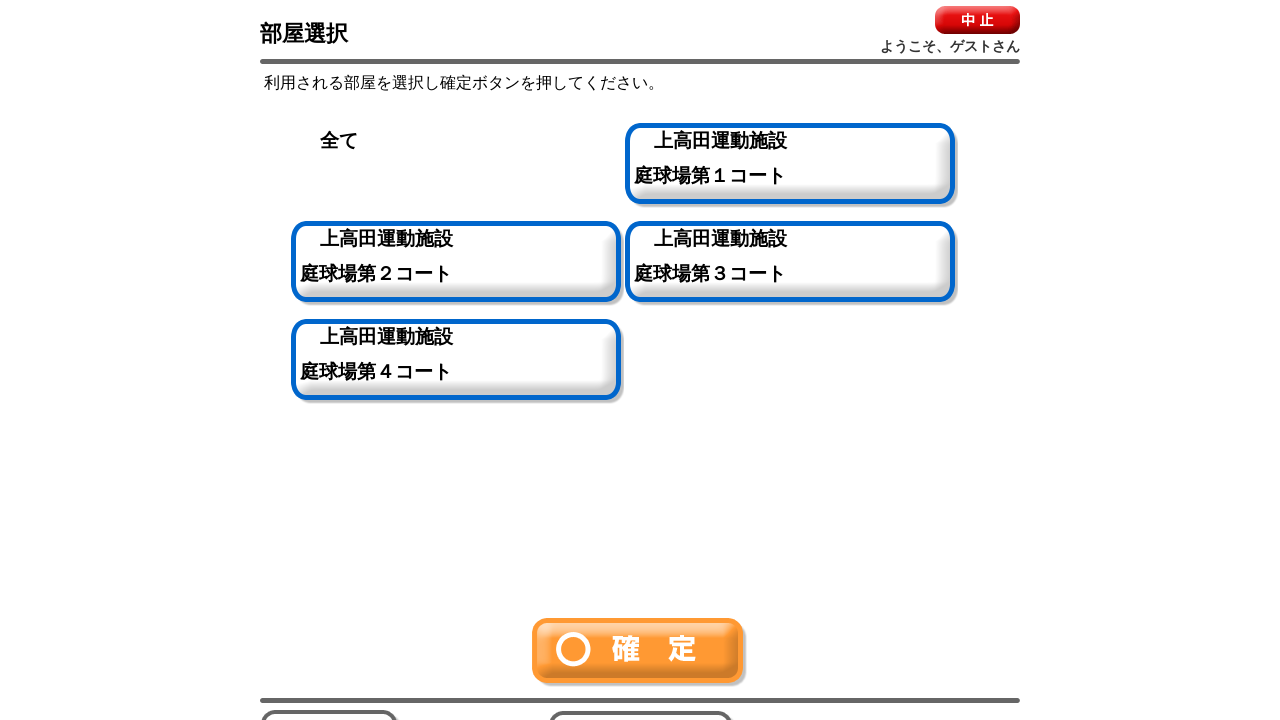

'All' courts button is now active
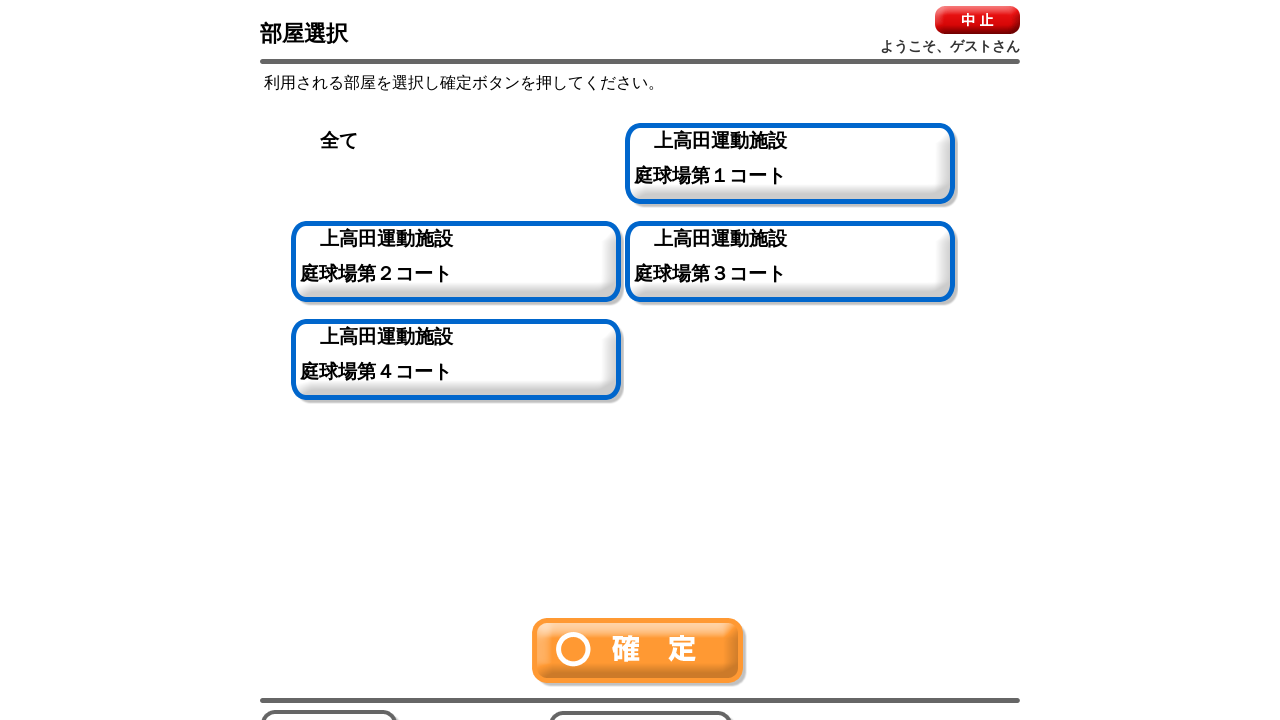

Clicked 'Confirm' button for court selection at (640, 652) on img[src*='btn-ok.gif']
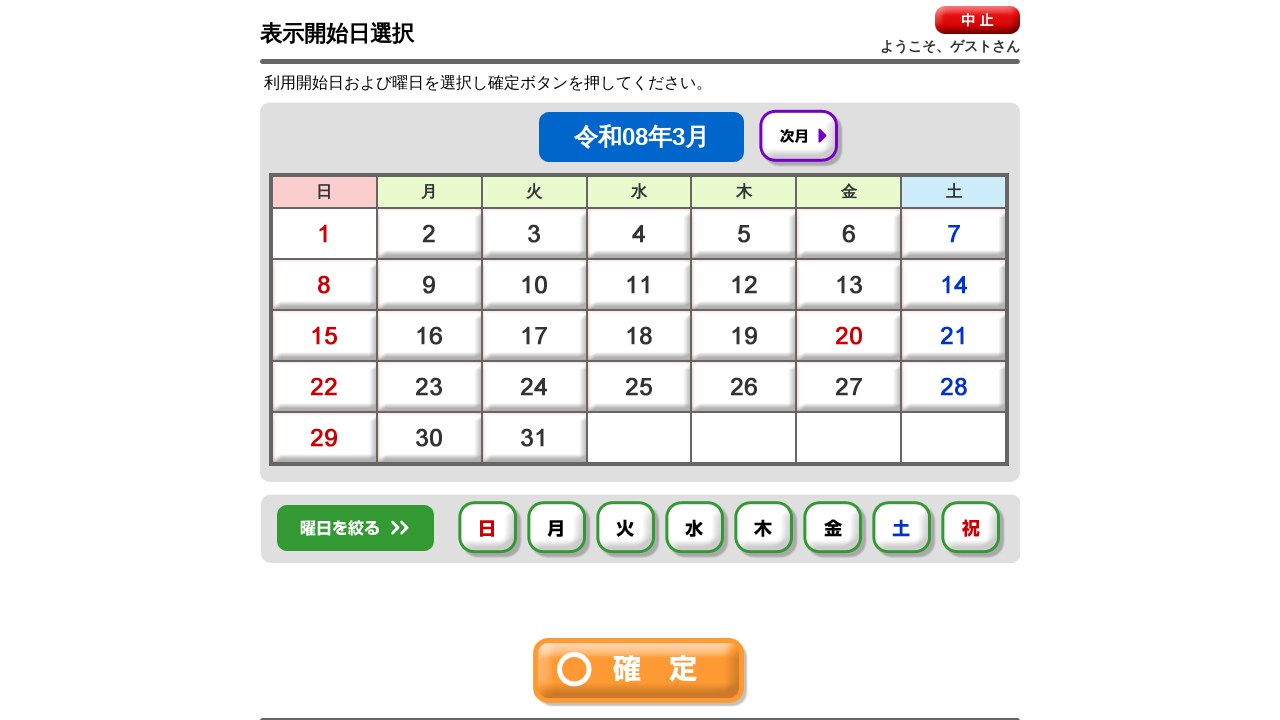

Date/time filter section loaded
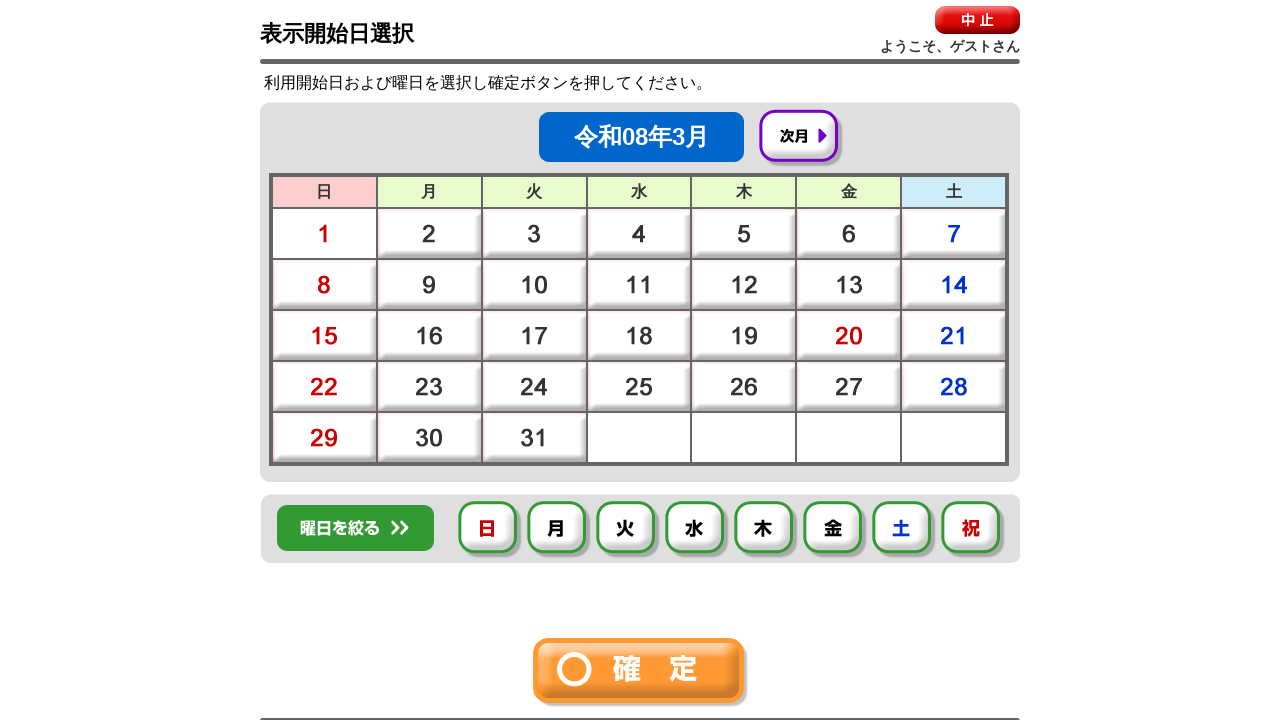

Clicked today's date (20260302) at (429, 233) on td[onclick*='dateClick'][onclick*='20260302']
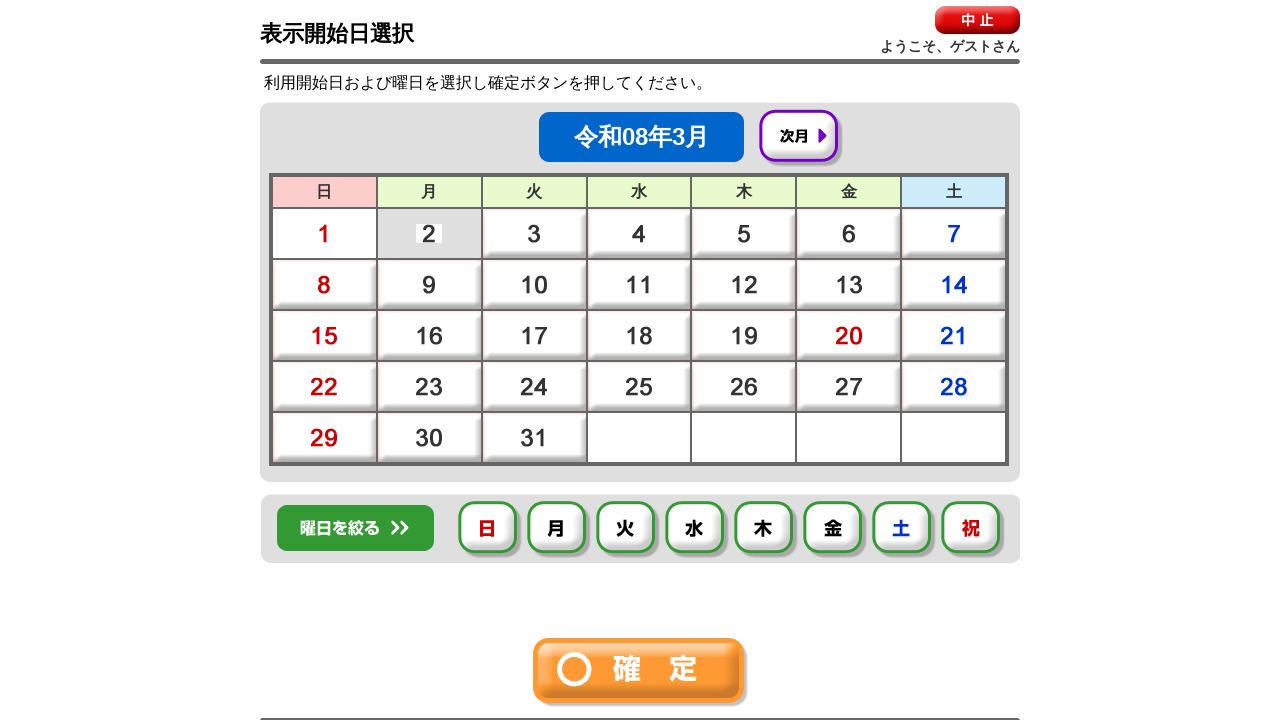

Today's date is now selected
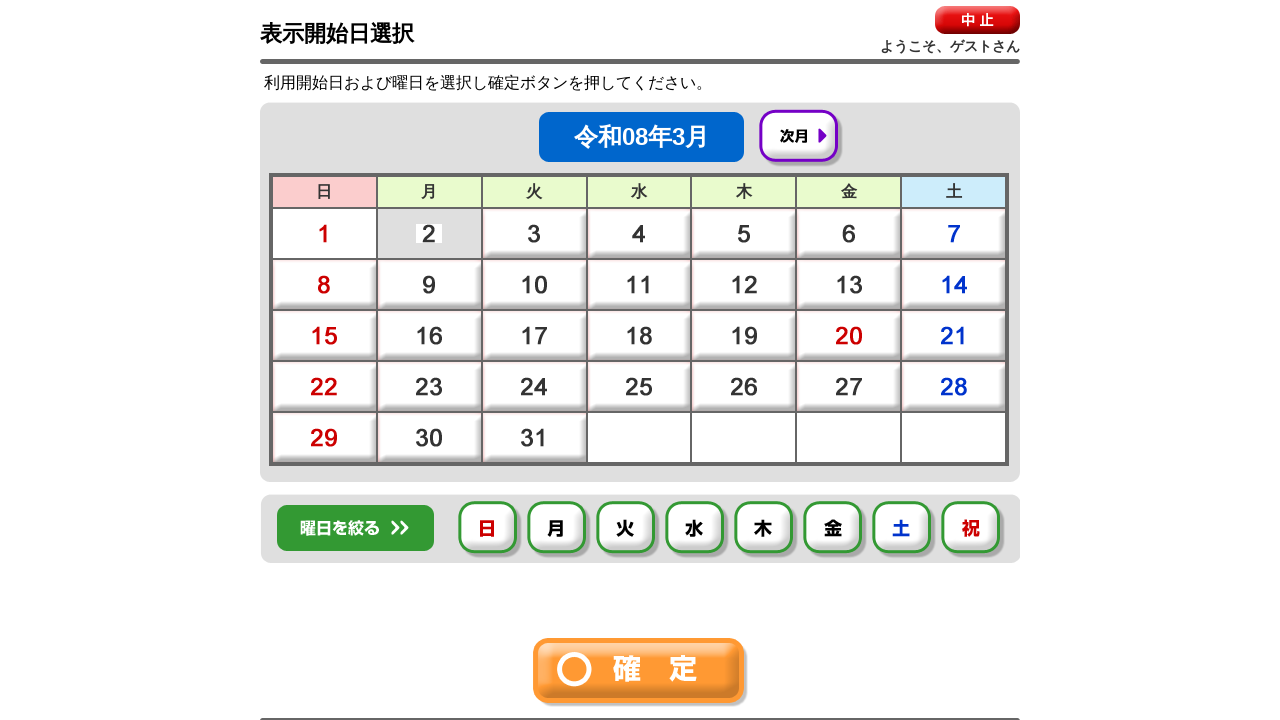

Clicked time slot filter button 0 at (490, 530) on #img0
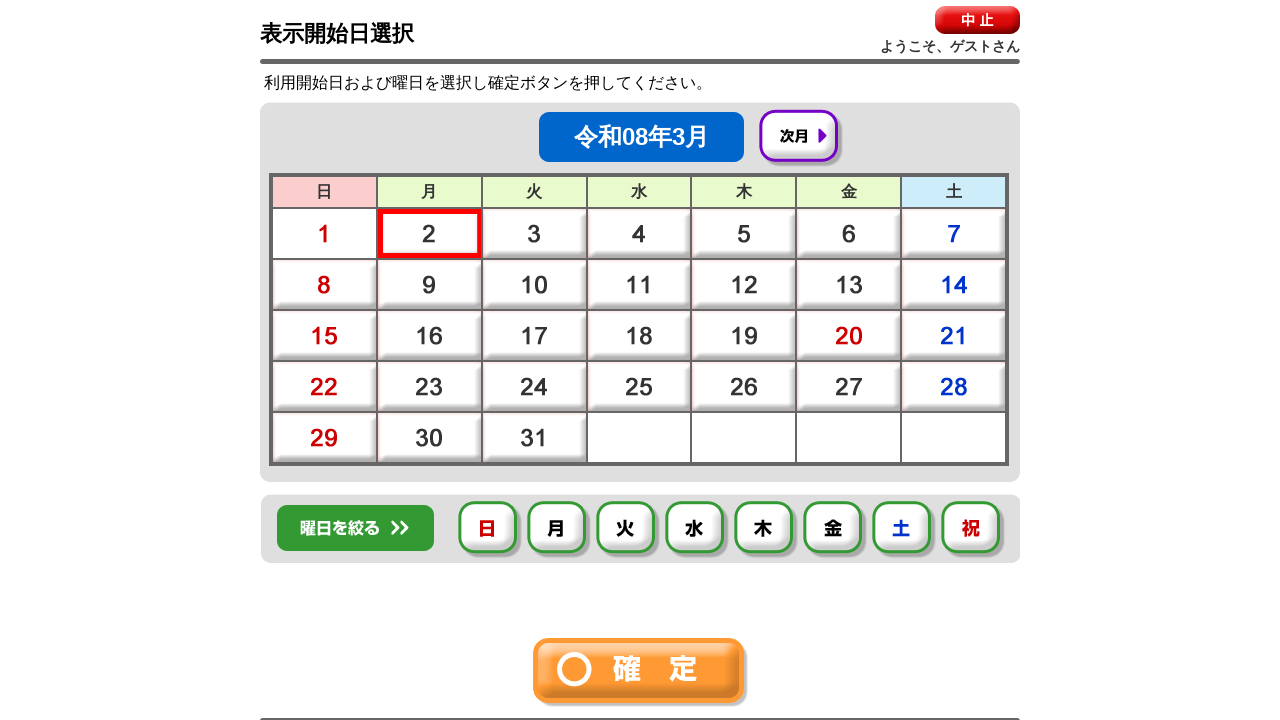

Waited 500ms after selecting time slot 0
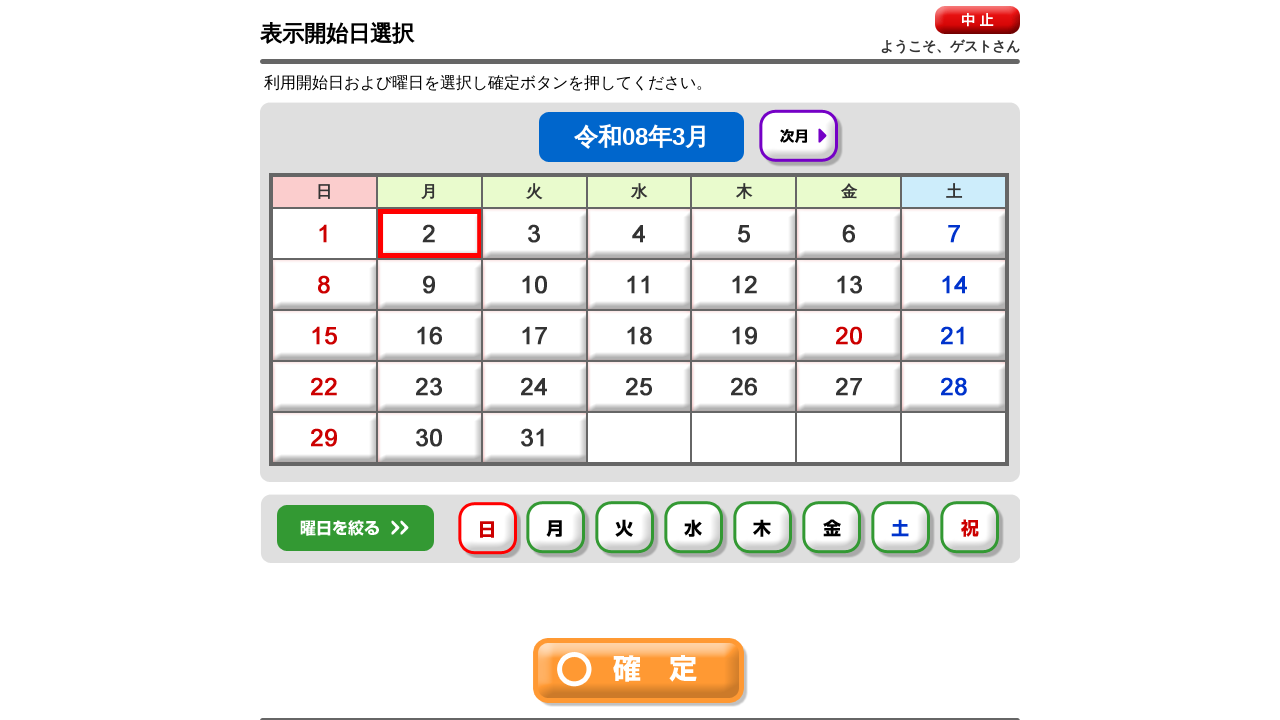

Clicked time slot filter button 1 at (558, 530) on #img1
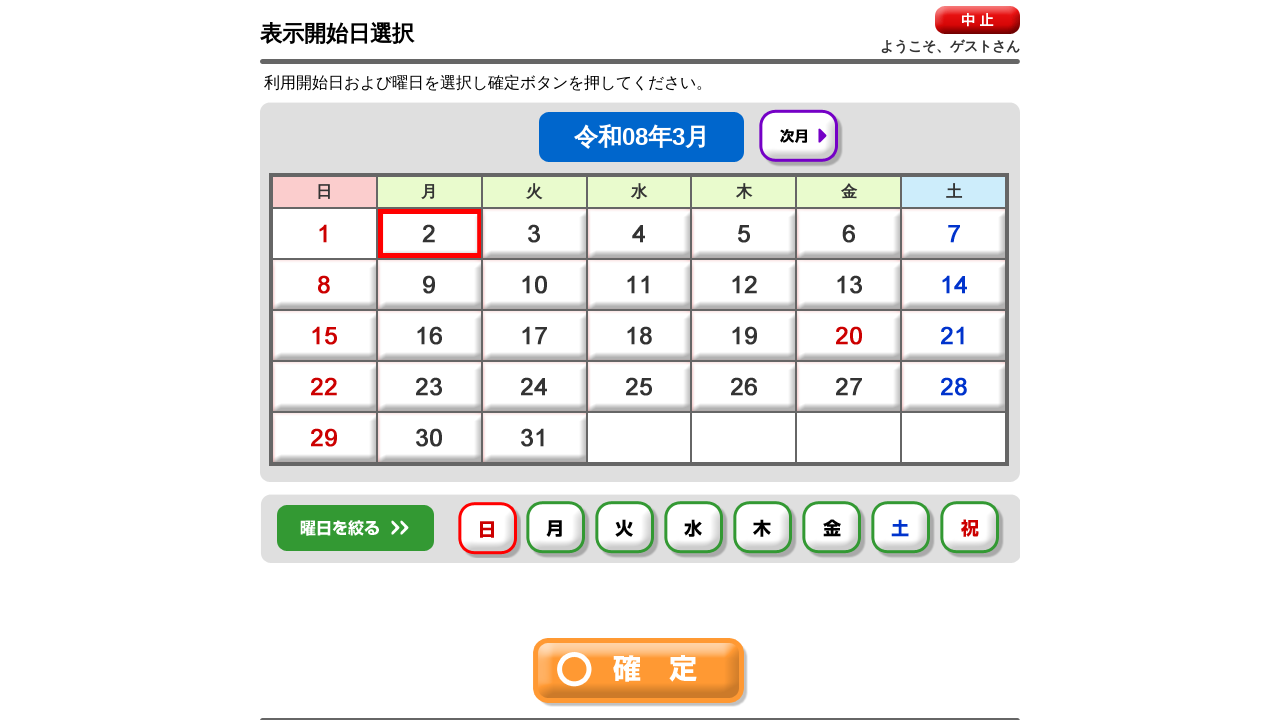

Waited 500ms after selecting time slot 1
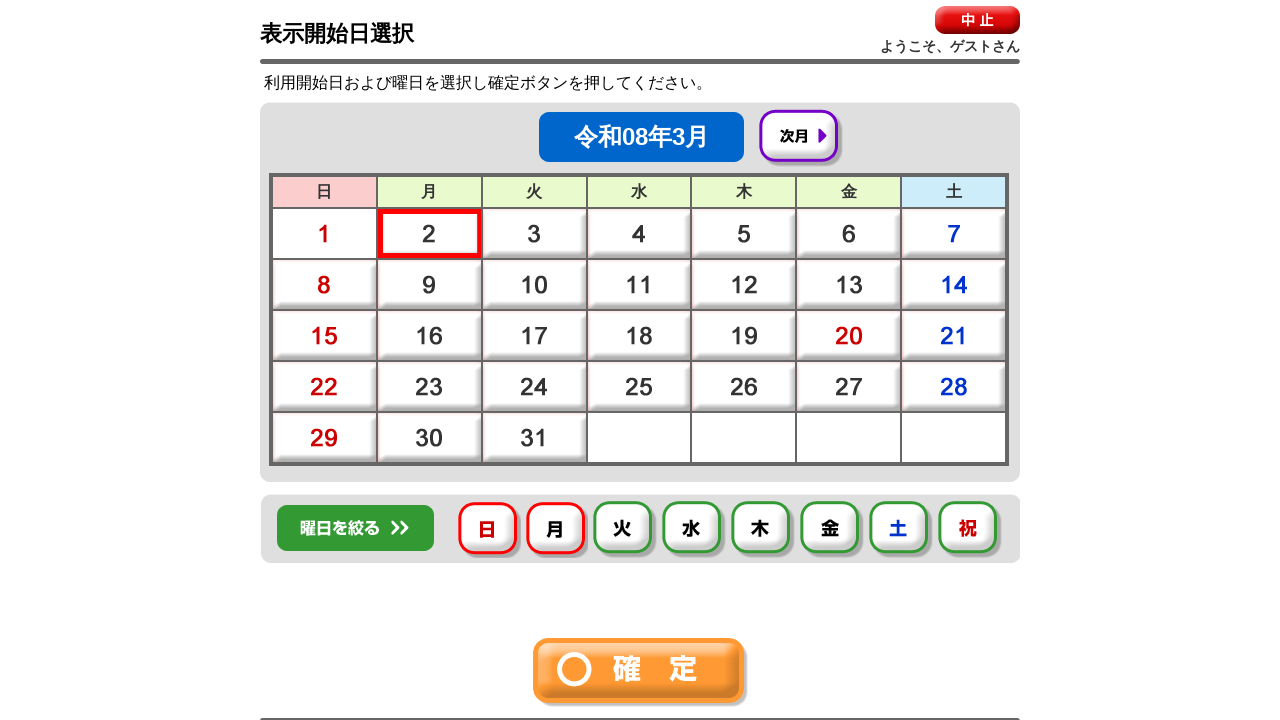

Clicked time slot filter button 2 at (625, 530) on #img2
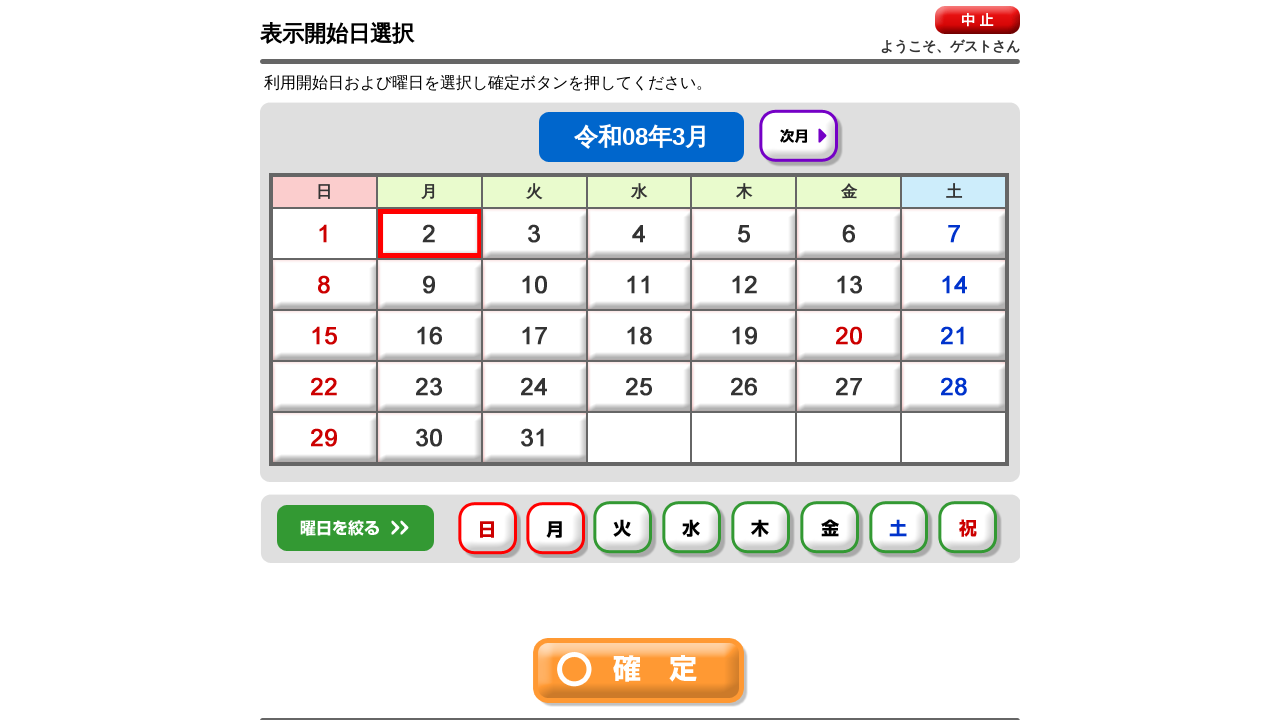

Waited 500ms after selecting time slot 2
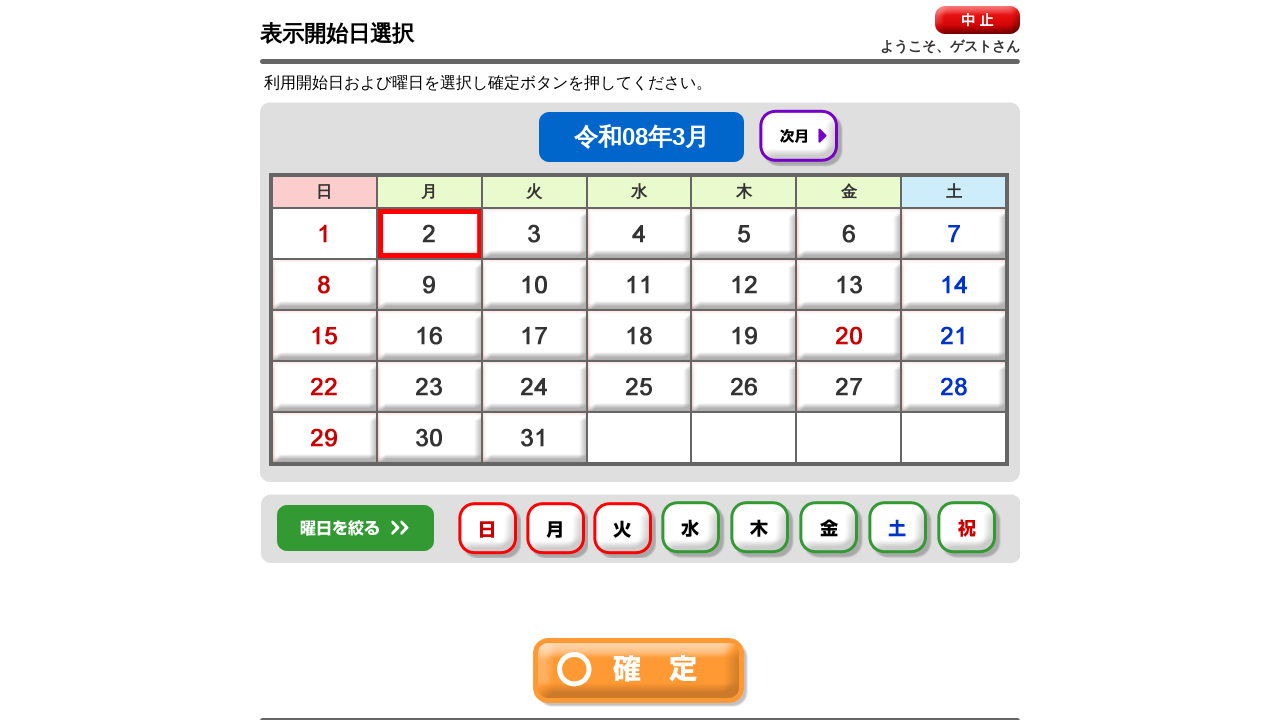

Clicked time slot filter button 3 at (693, 530) on #img3
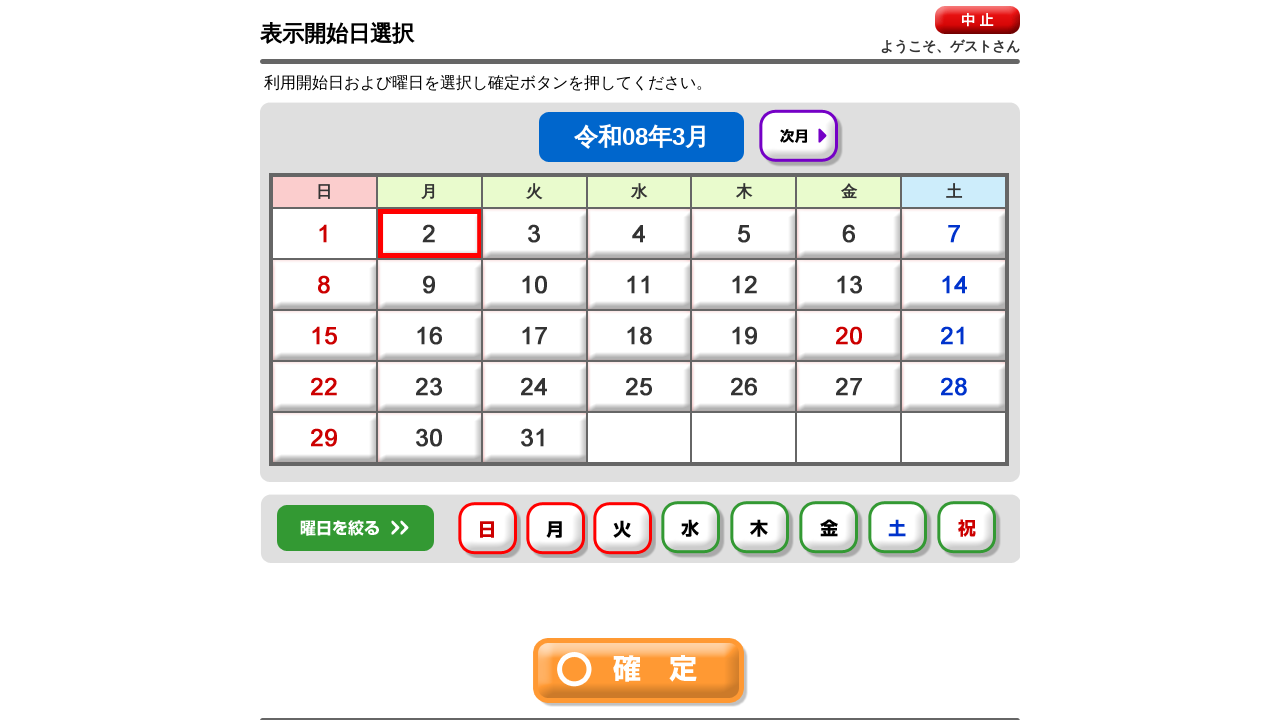

Waited 500ms after selecting time slot 3
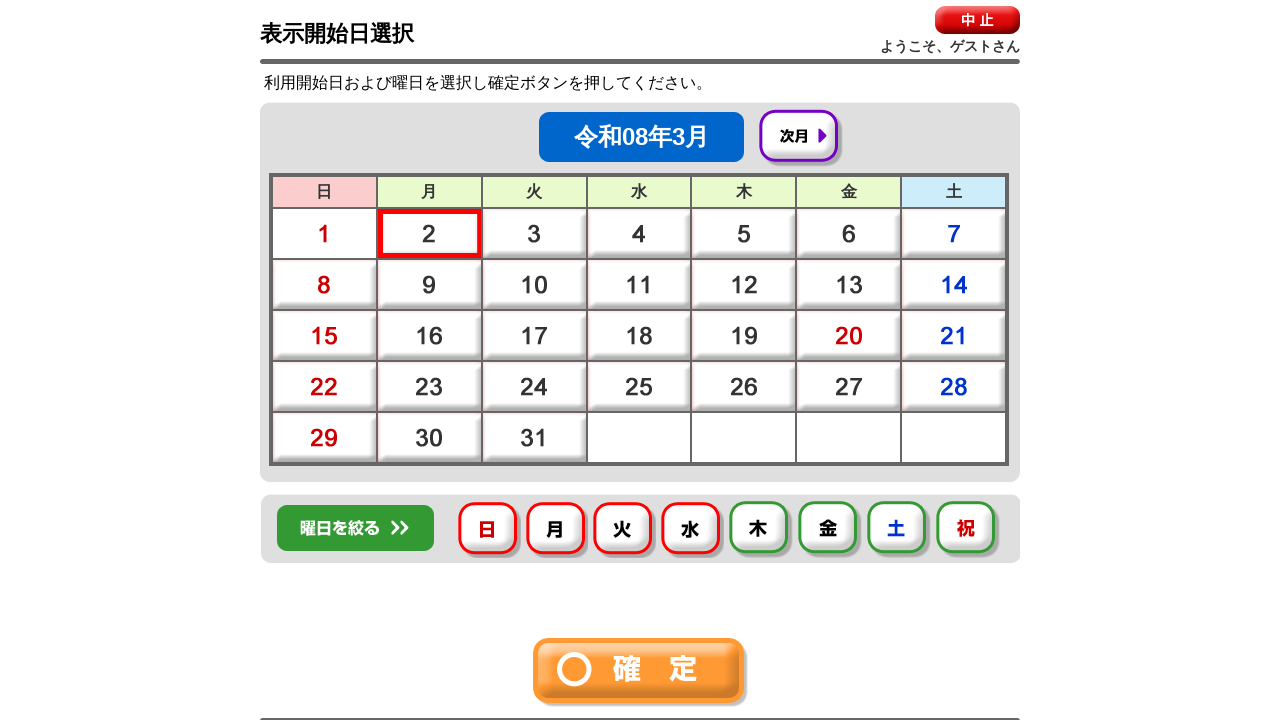

Clicked time slot filter button 4 at (761, 530) on #img4
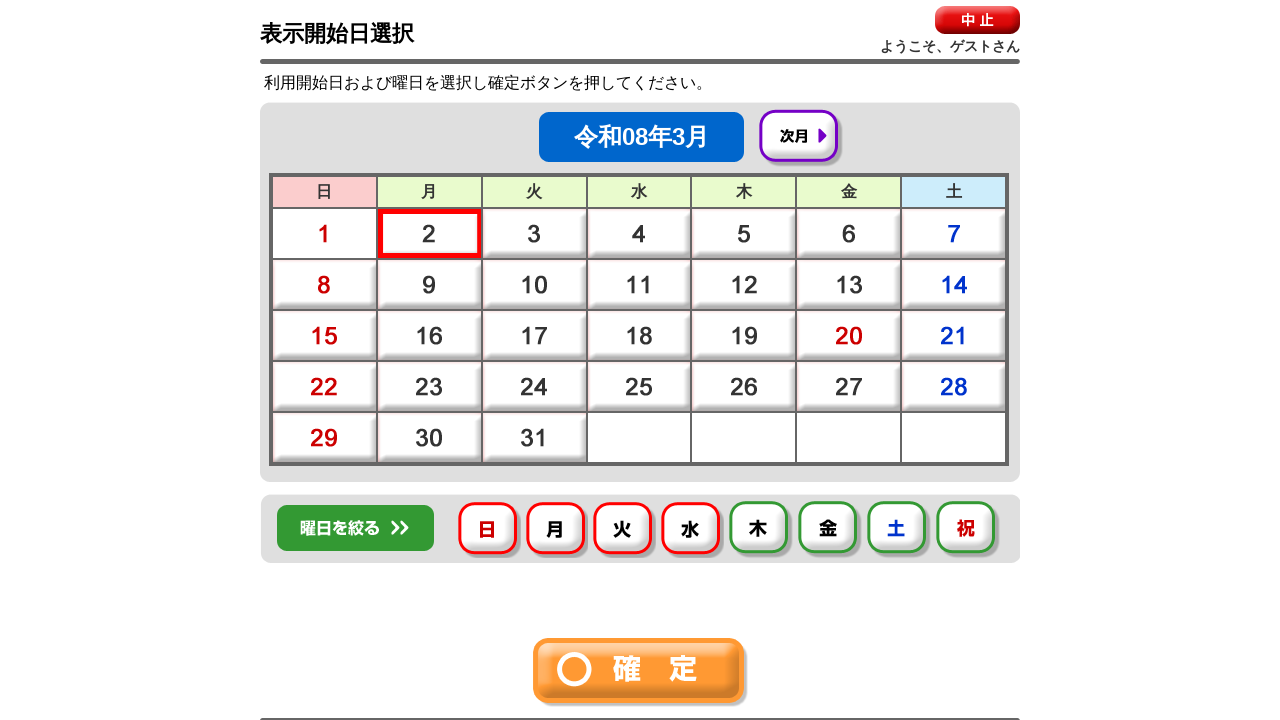

Waited 500ms after selecting time slot 4
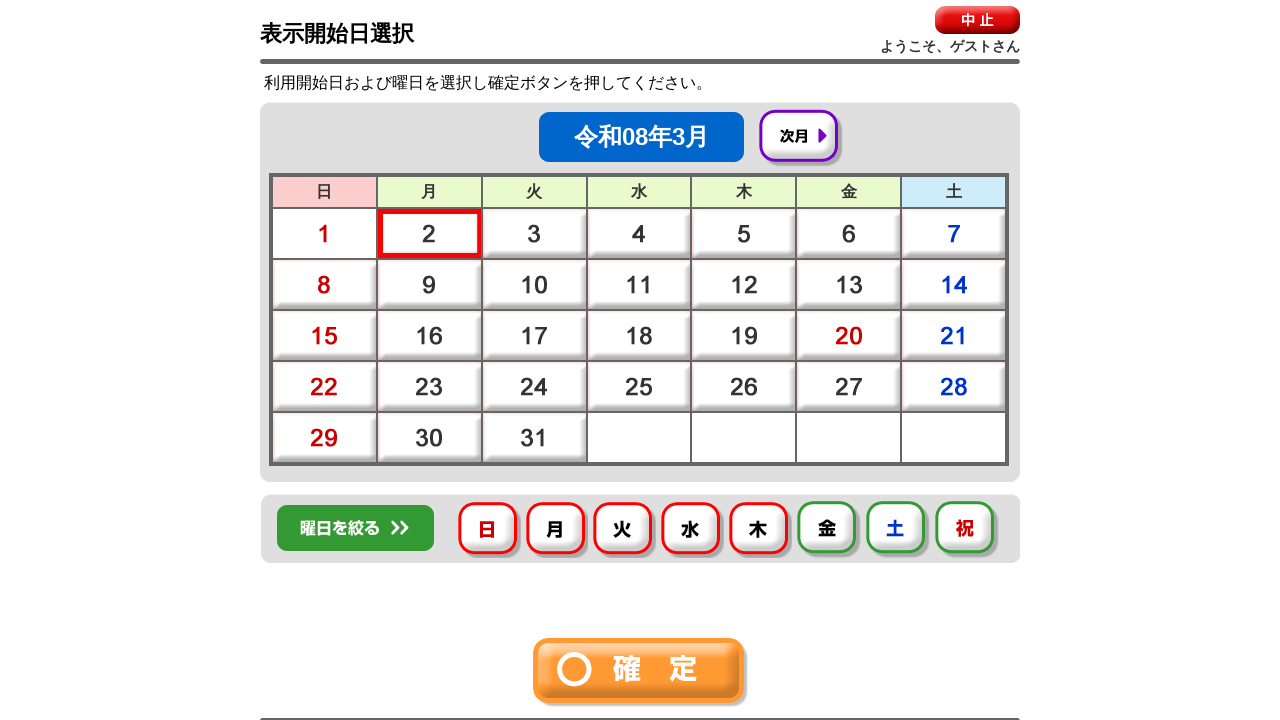

Clicked time slot filter button 5 at (829, 530) on #img5
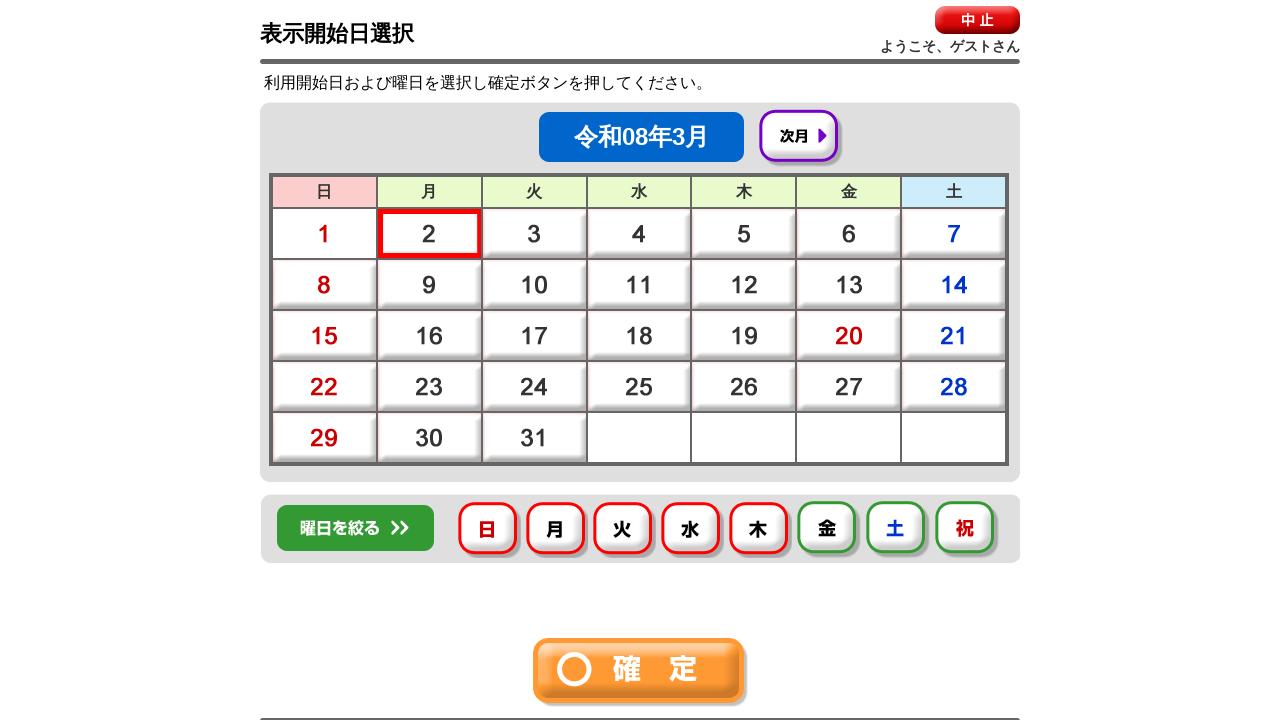

Waited 500ms after selecting time slot 5
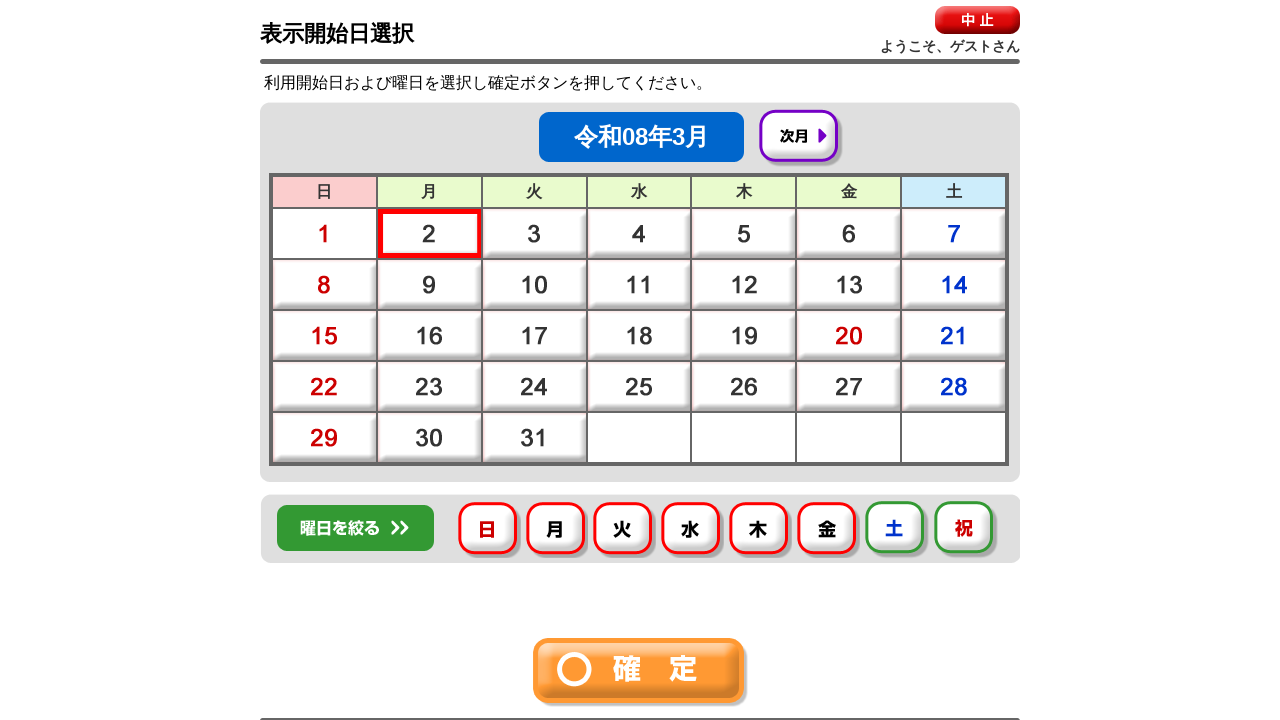

Clicked time slot filter button 6 at (897, 530) on #img6
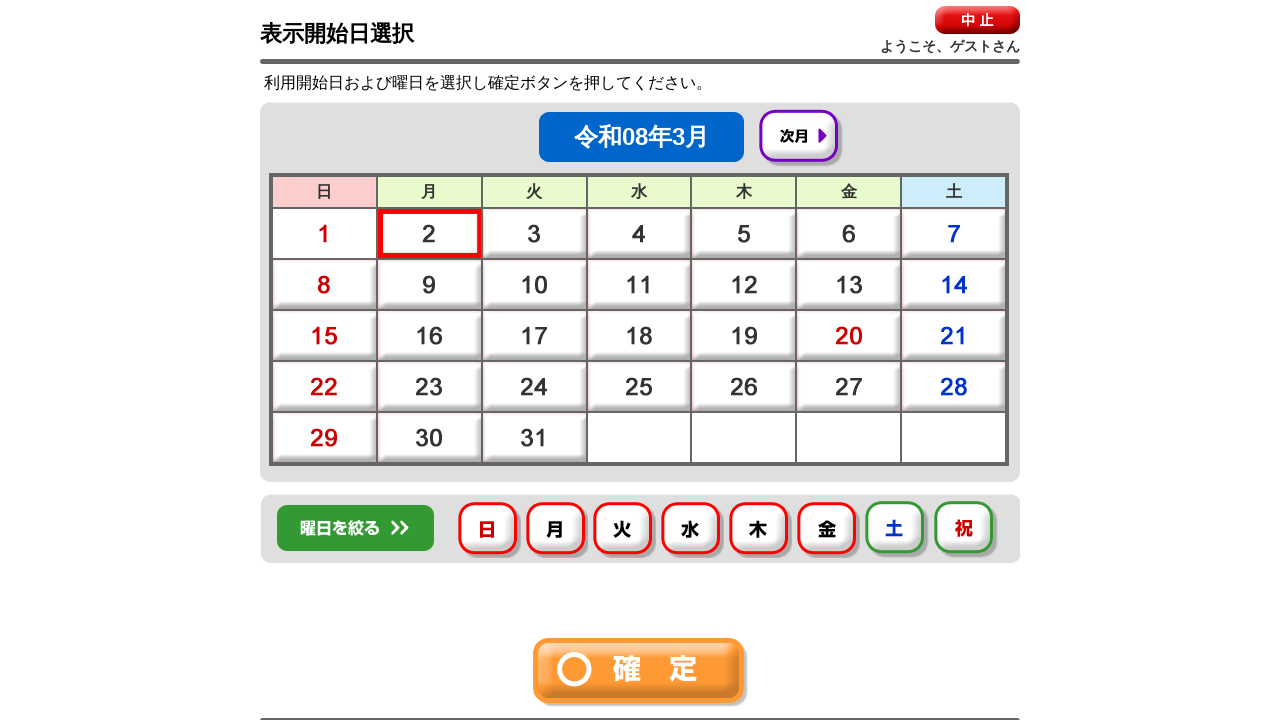

Waited 500ms after selecting time slot 6
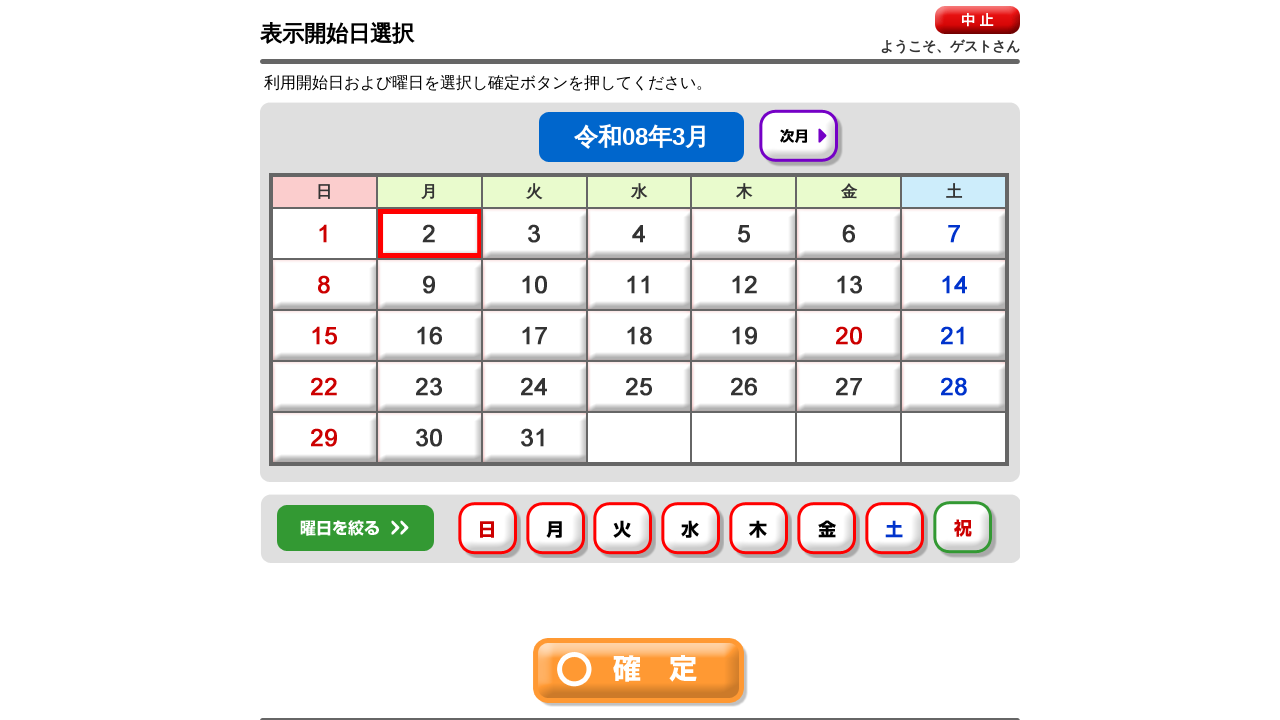

Clicked time slot filter button 7 at (965, 530) on #img7
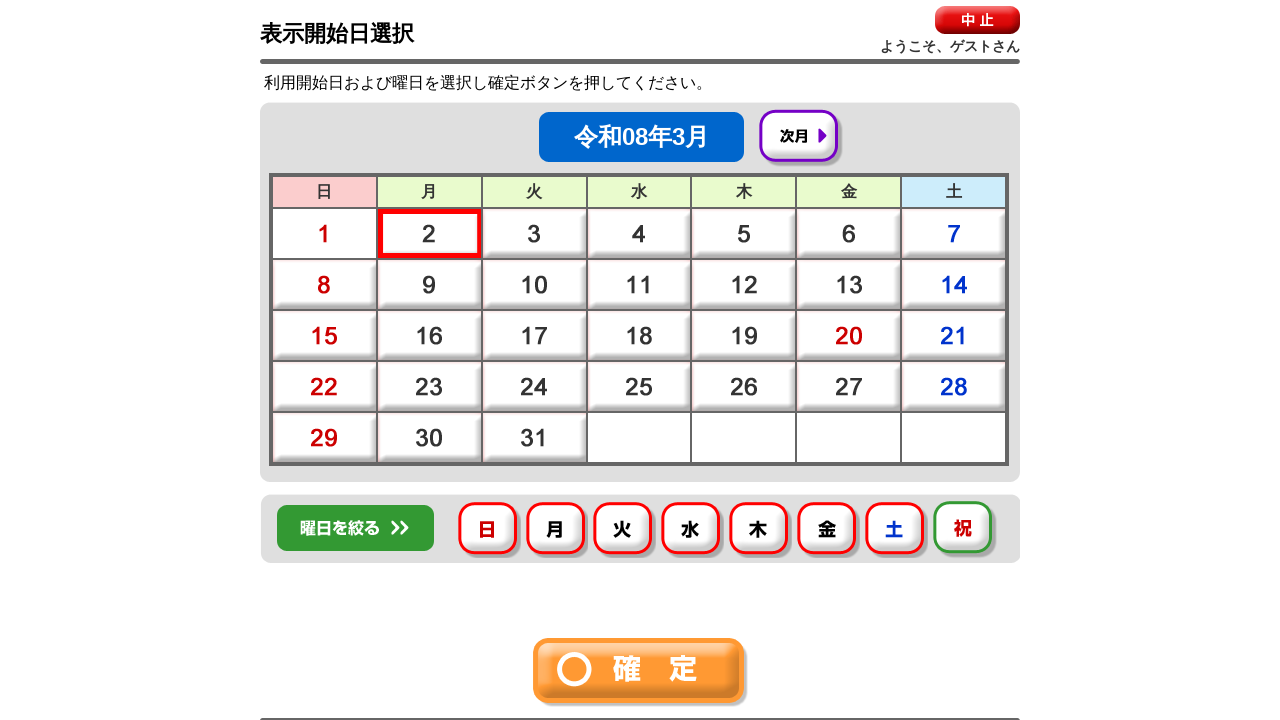

Waited 500ms after selecting time slot 7
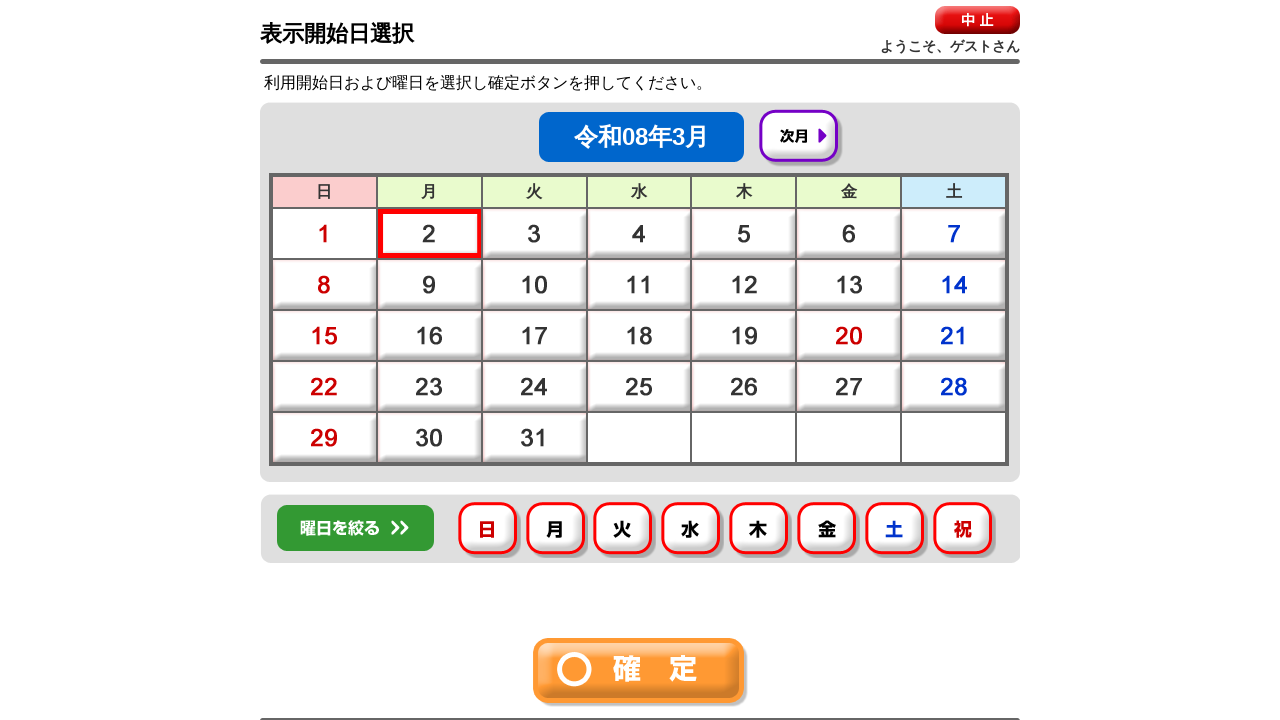

Clicked final 'Confirm' button to display availability schedule at (640, 672) on img[src*='btn-ok.gif']
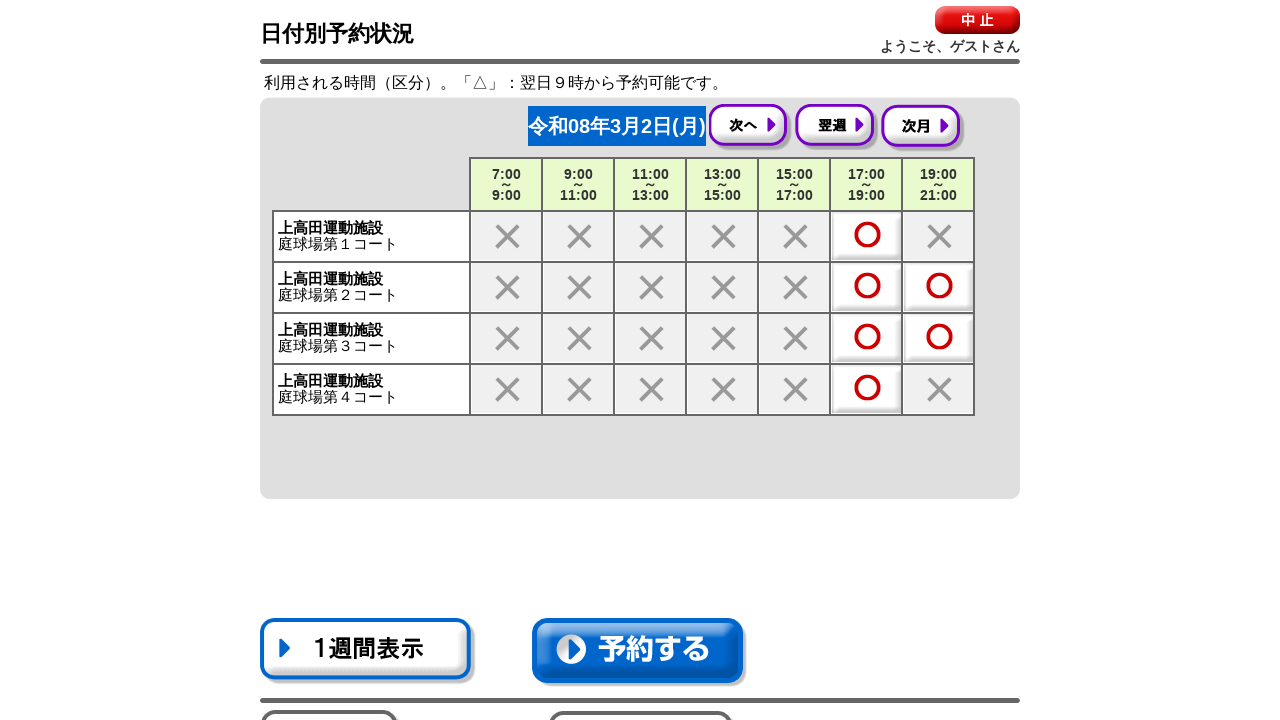

Availability schedule page loaded successfully
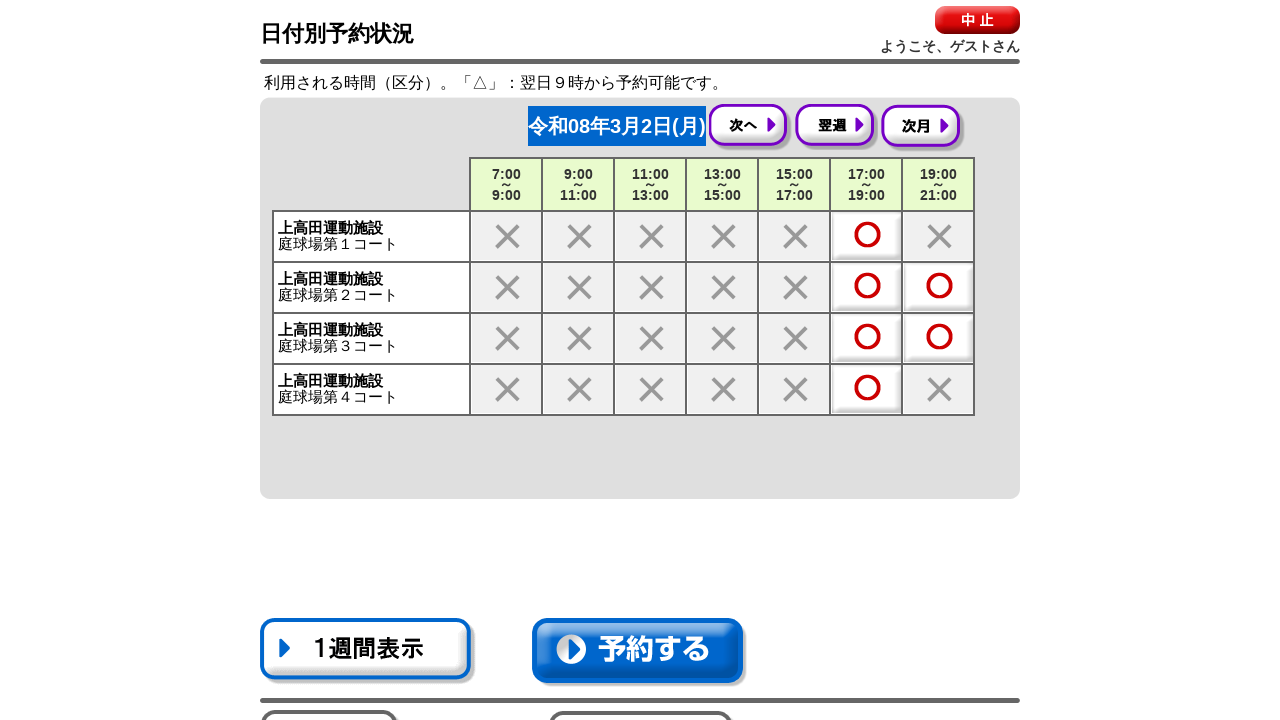

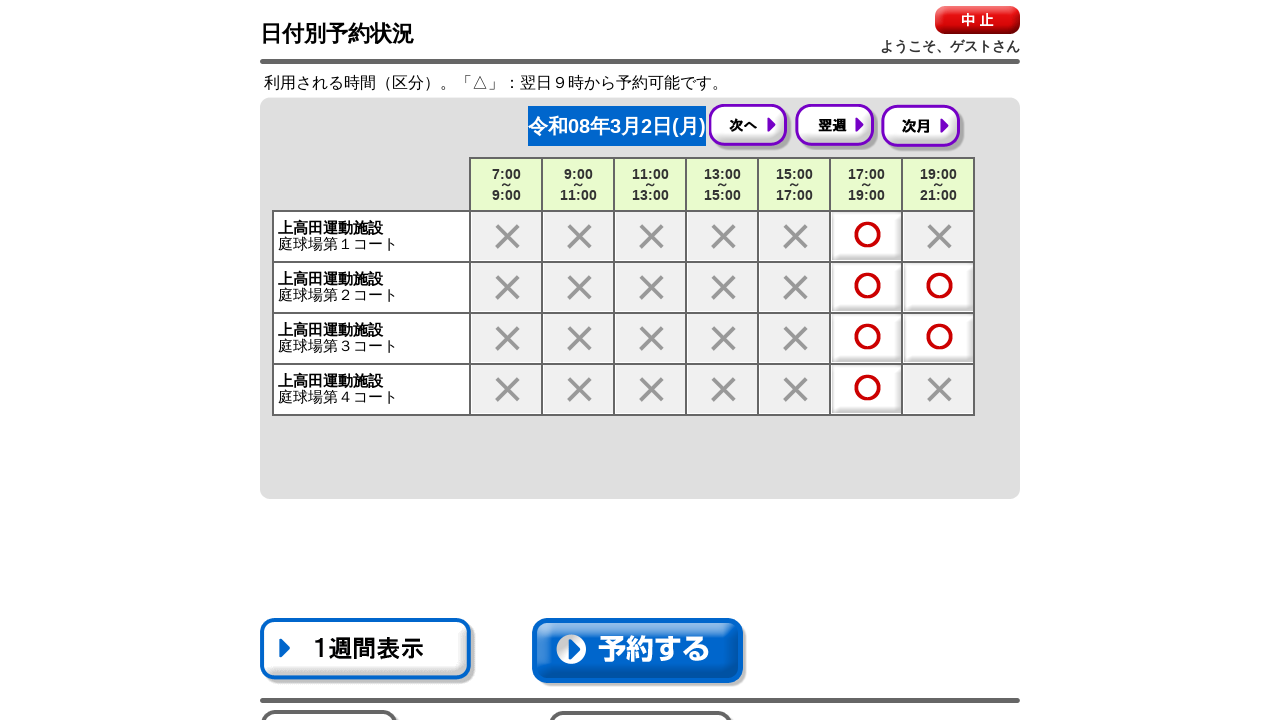